Tests a basic calculator web application with 8 different test cases covering empty inputs, division by zero, invalid characters (abc), decimal numbers with comma/dot formats, and integer-only mode. For each test case, it clears fields, enters values, selects an operation, clicks calculate, and verifies results.

Starting URL: https://testsheepnz.github.io/BasicCalculator.html

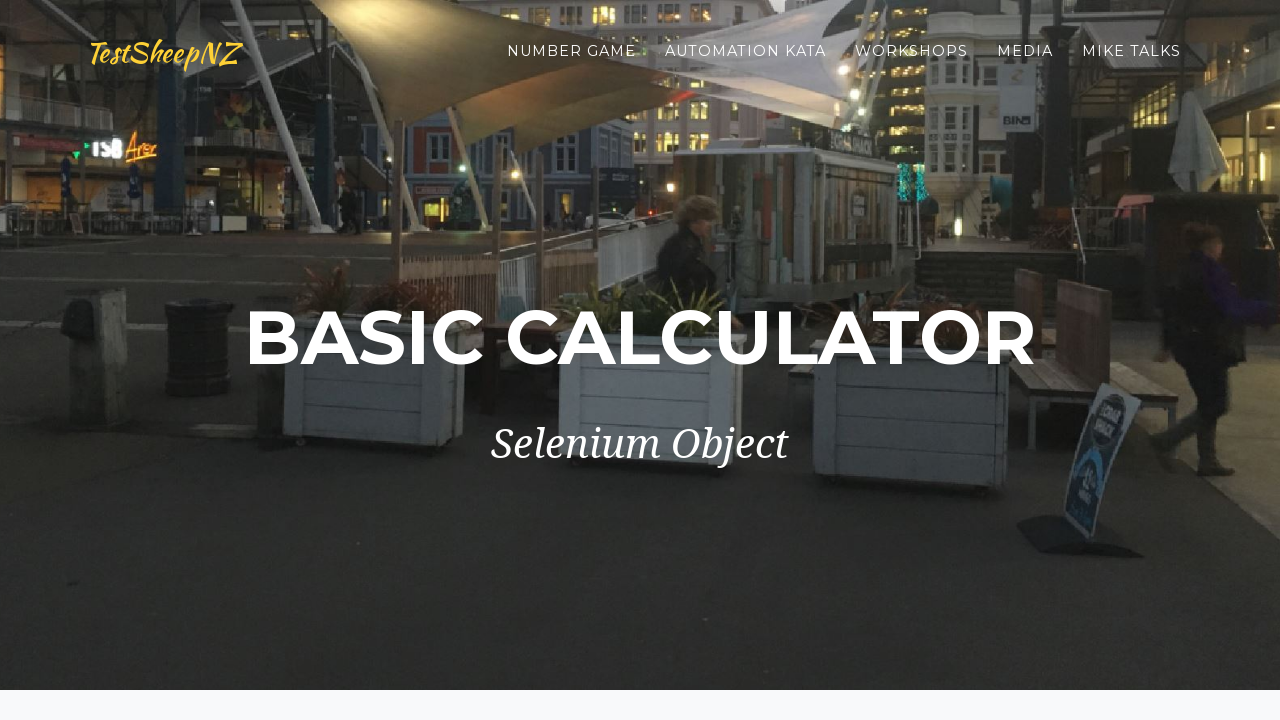

Cleared all input fields and unchecked Integers Only for test case TC01
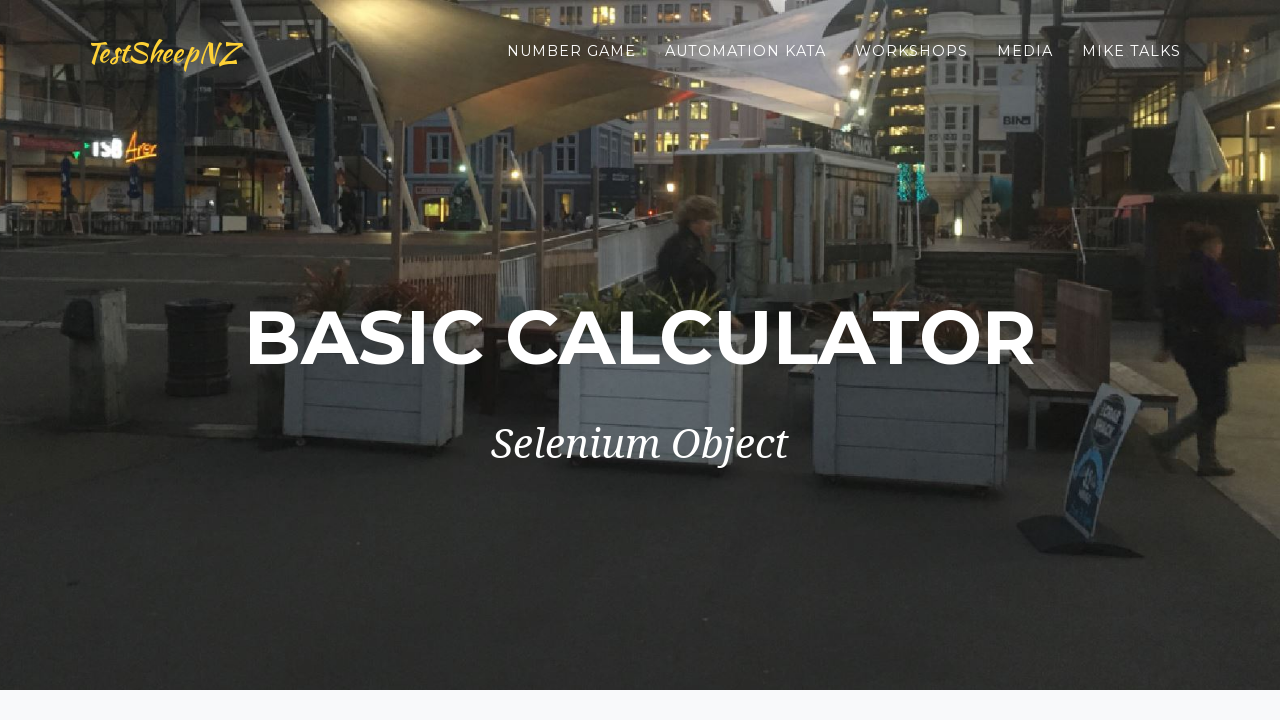

Selected operation '0' from dropdown for TC01 on #selectOperationDropdown
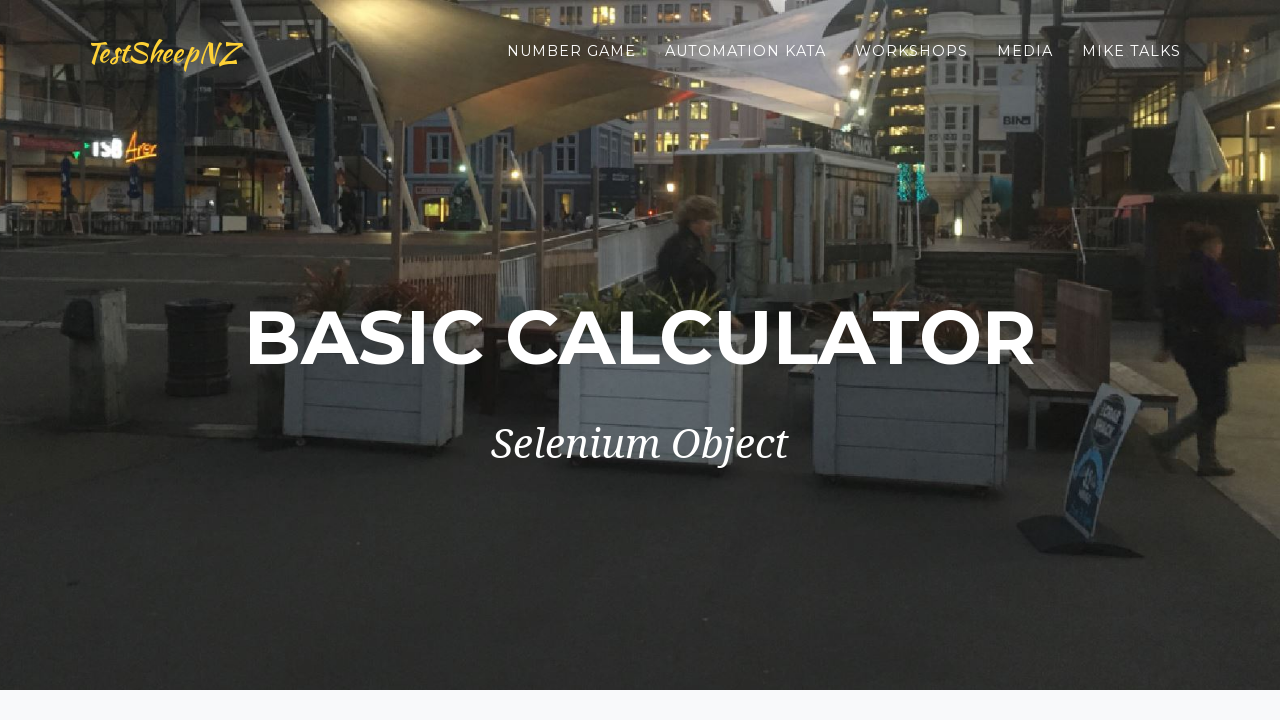

Clicked Calculate button for TC01 at (422, 361) on #calculateButton
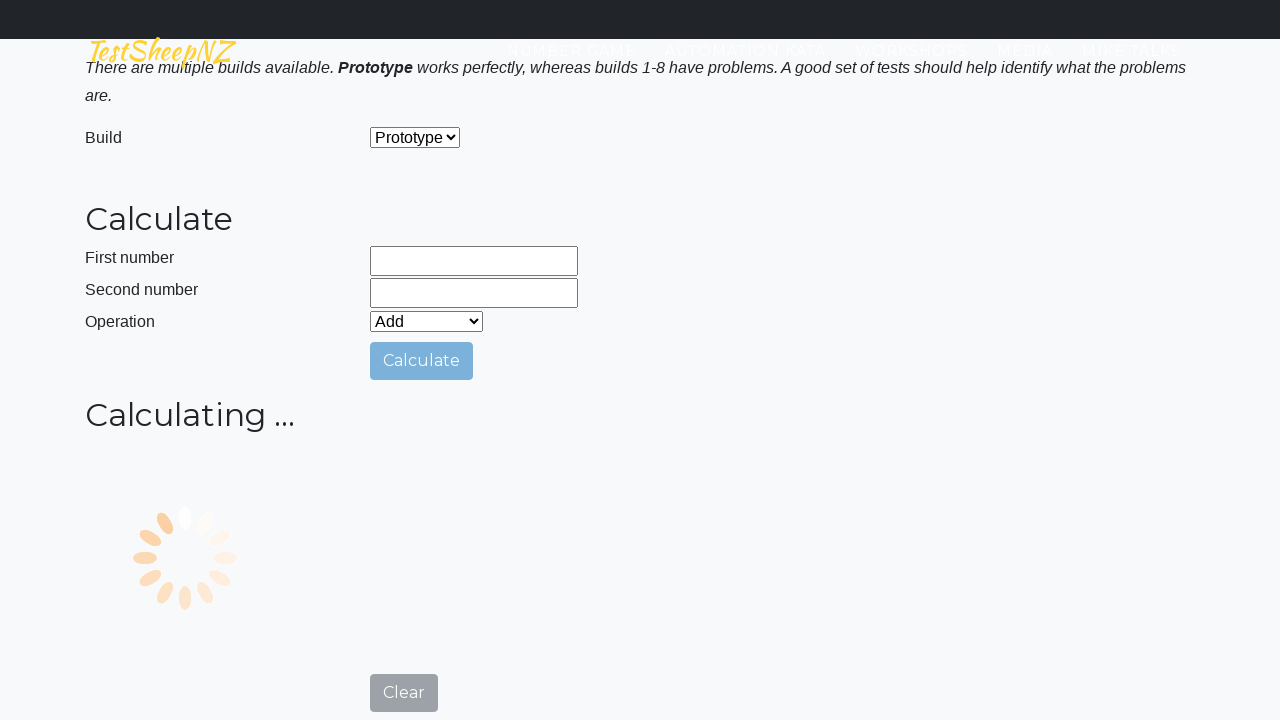

Waited 1200ms for calculation to complete for TC01
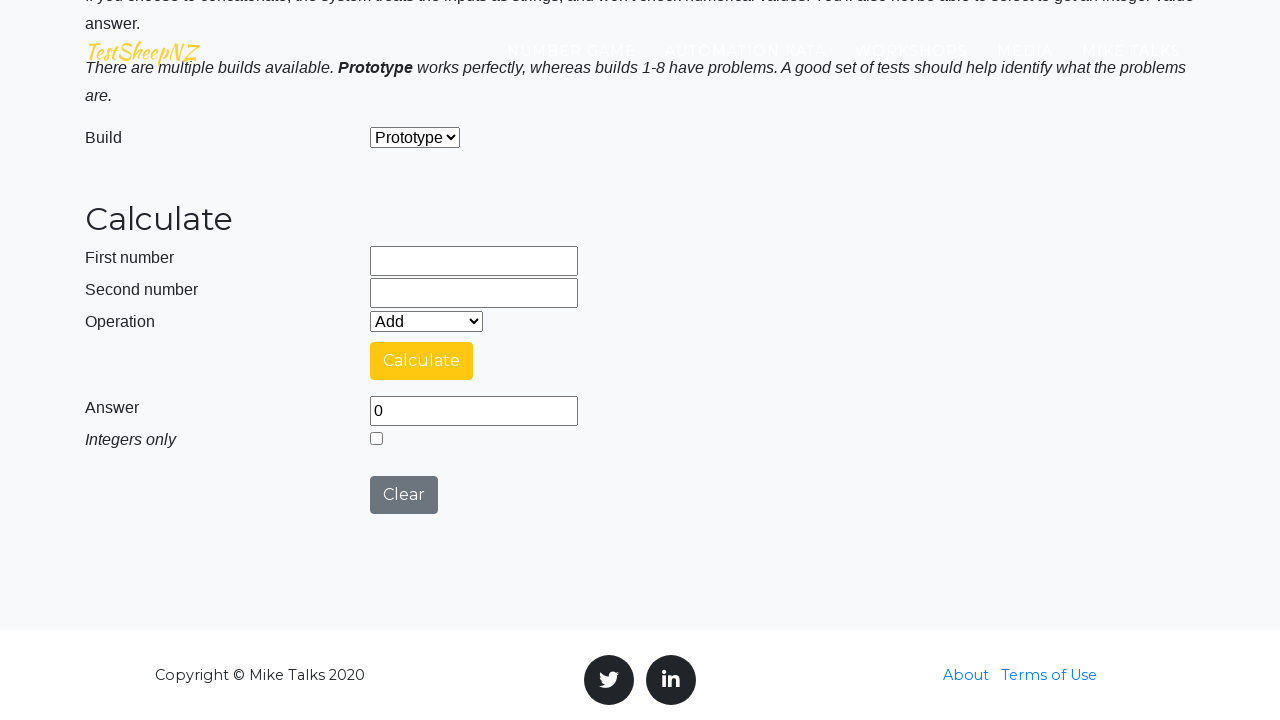

Retrieved result value '0' from answer field for TC01
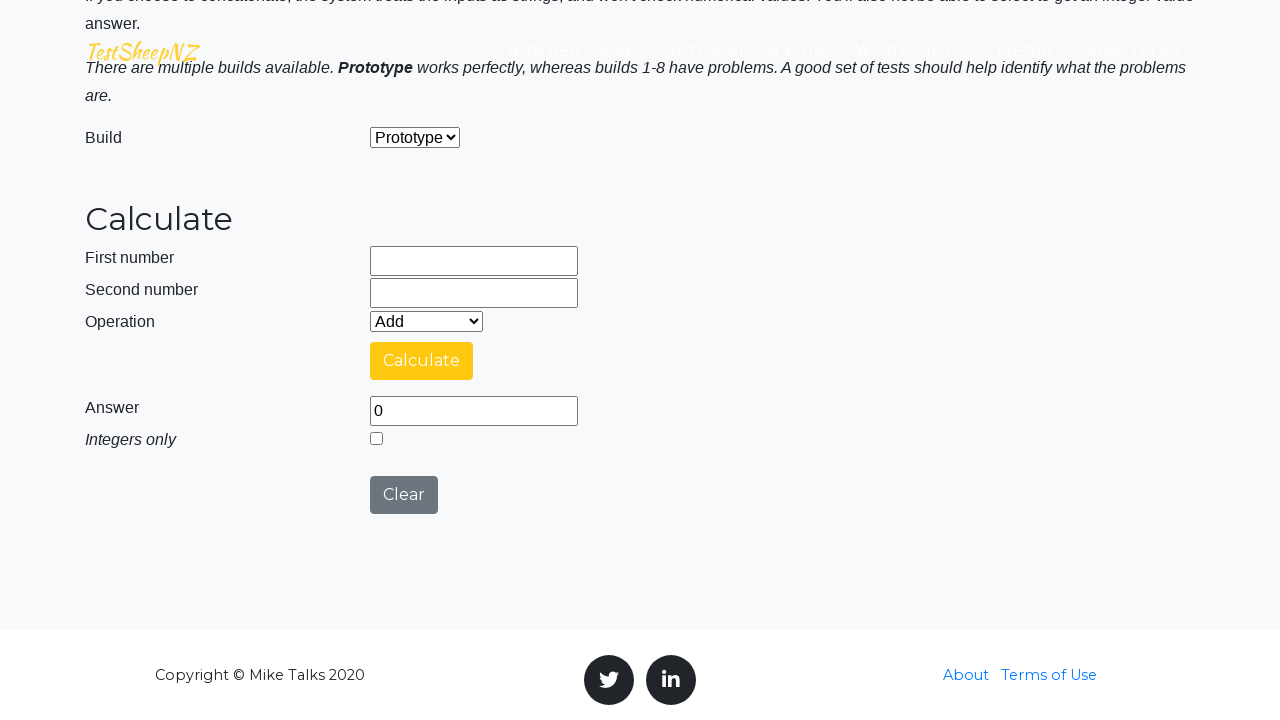

Reloaded page after completing TC01
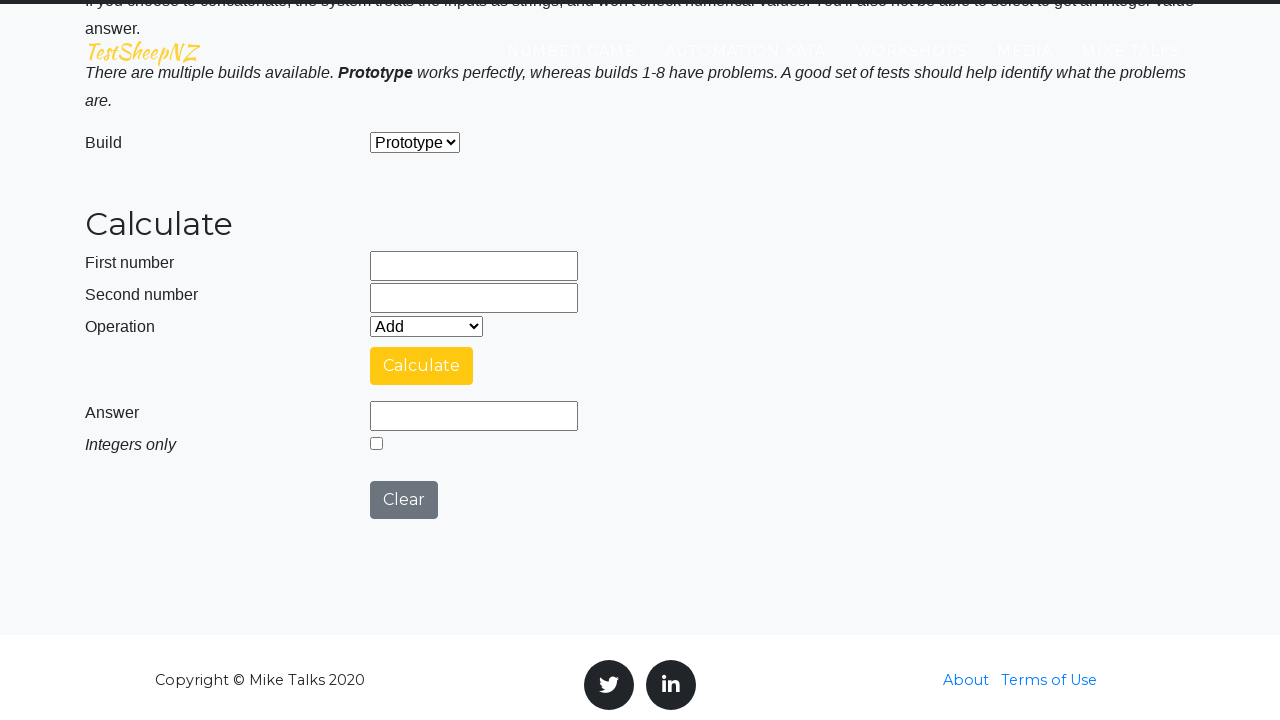

Waited 1000ms for page reload to complete
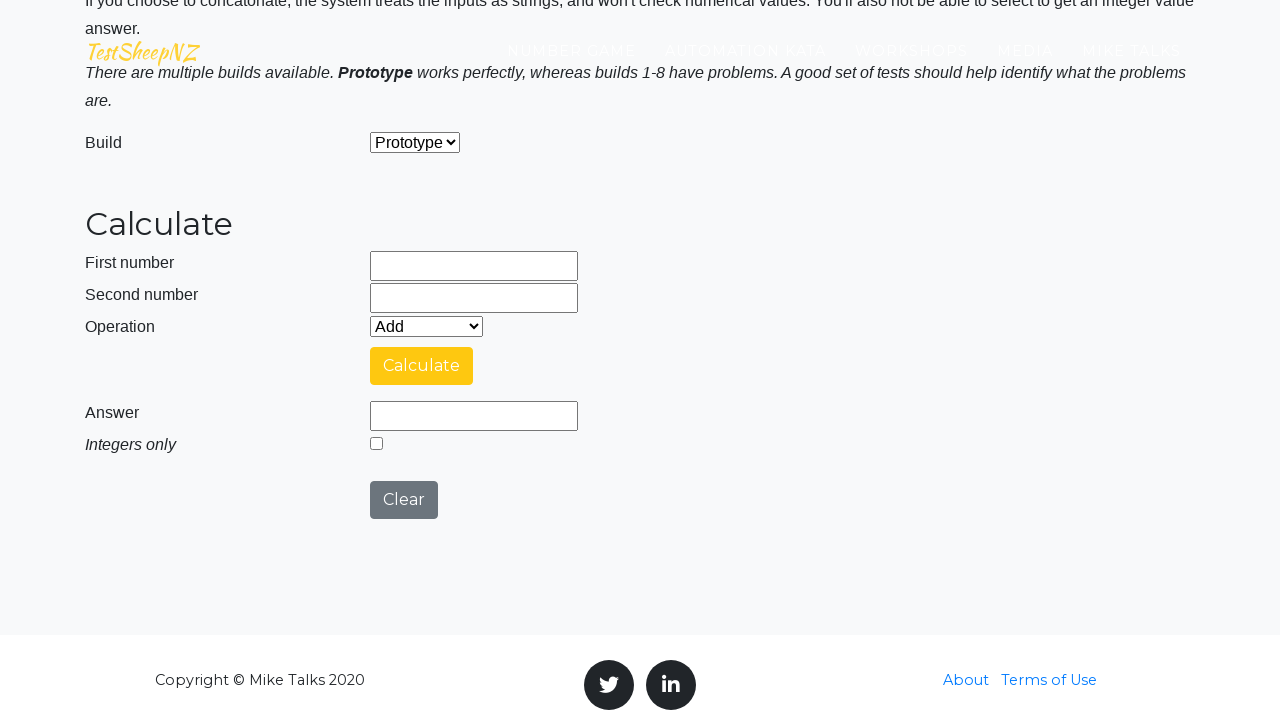

Cleared all input fields and unchecked Integers Only for test case TC02
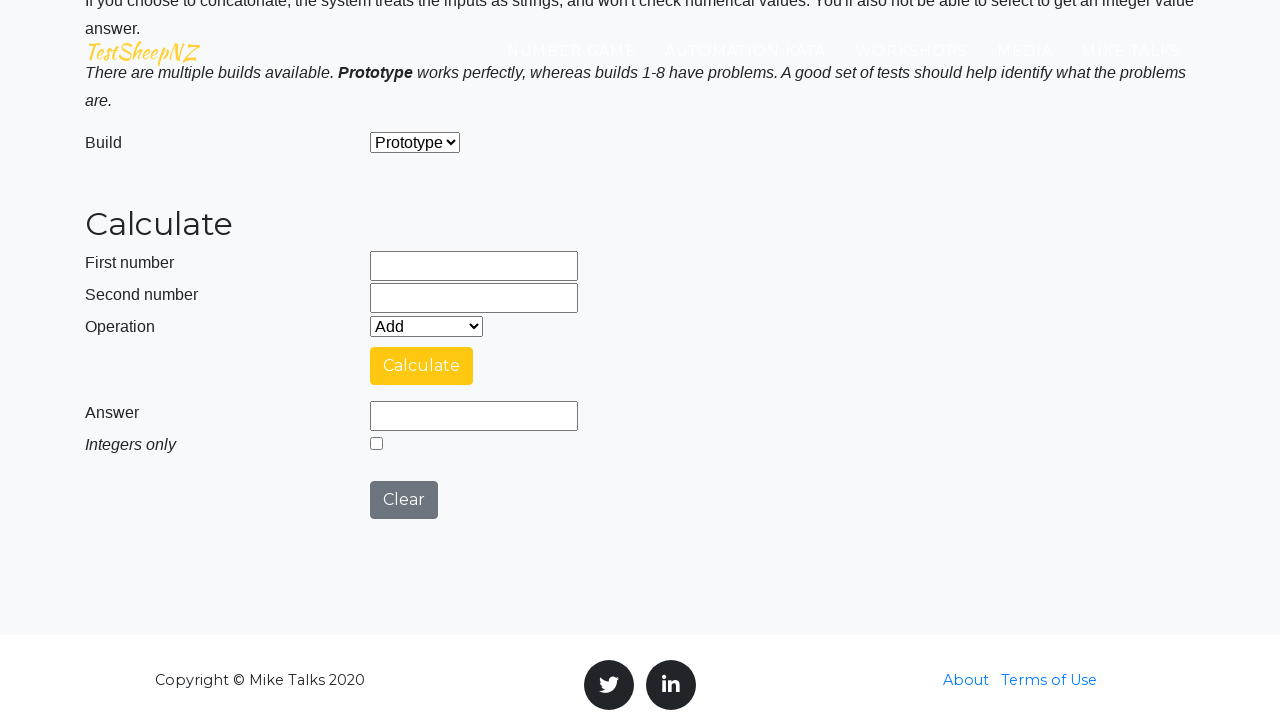

Entered first number '10' in number1Field for TC02 on #number1Field
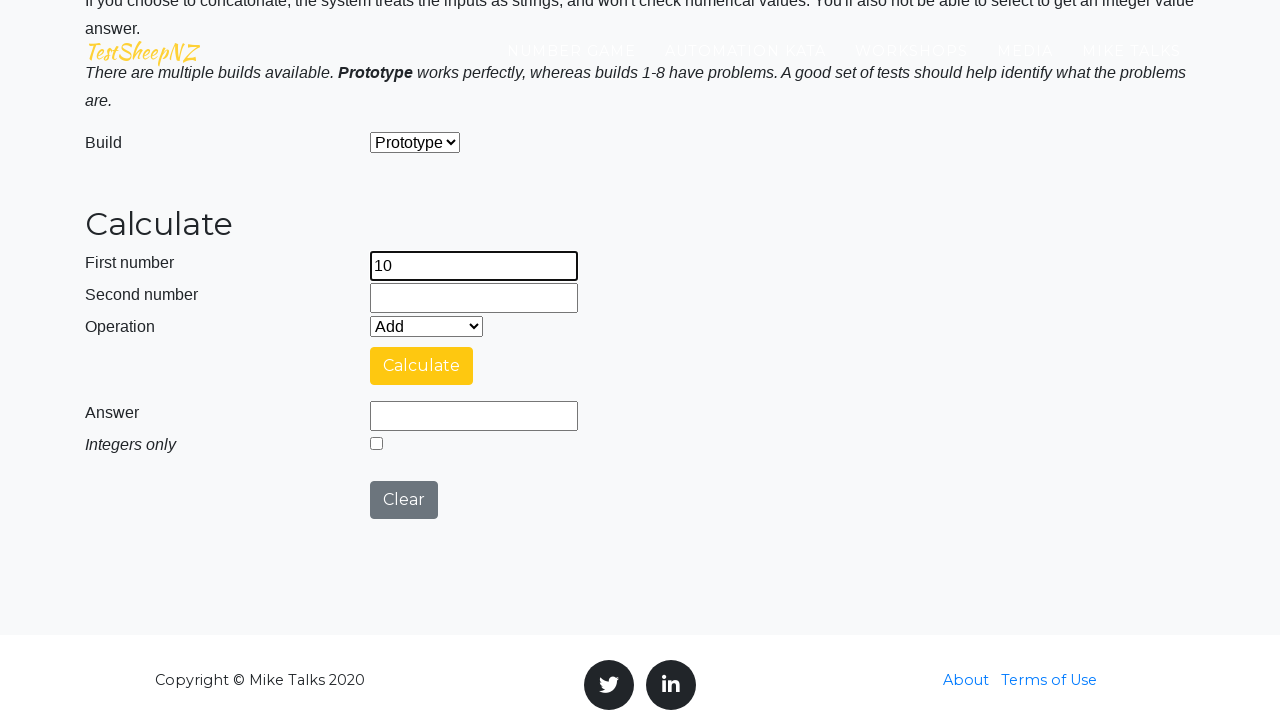

Entered second number '0' in number2Field for TC02 on #number2Field
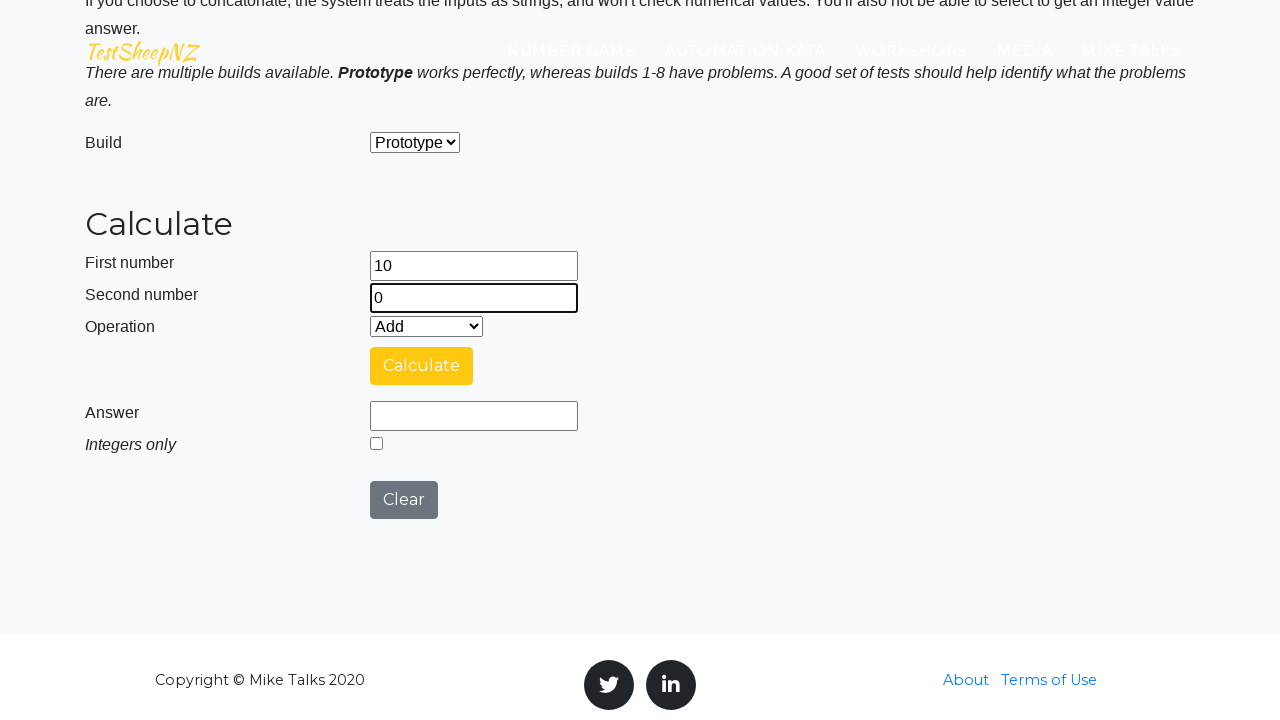

Selected operation '3' from dropdown for TC02 on #selectOperationDropdown
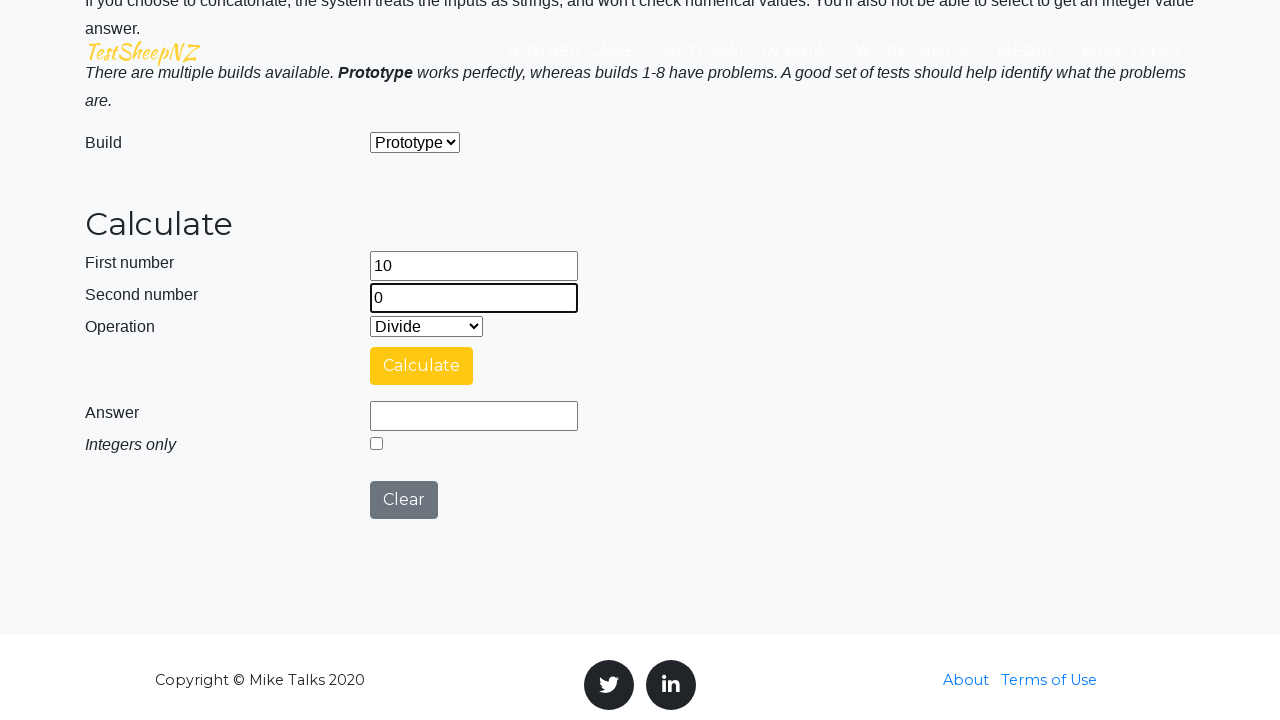

Clicked Calculate button for TC02 at (422, 366) on #calculateButton
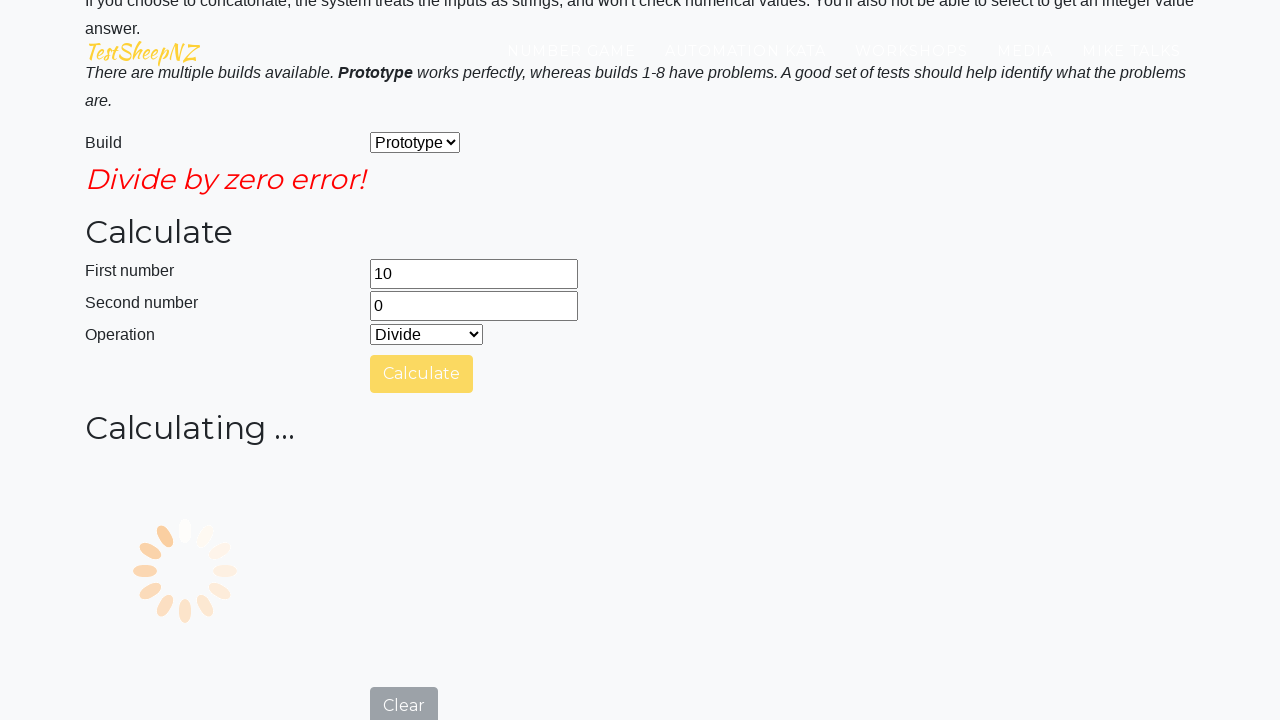

Waited 1200ms for calculation to complete for TC02
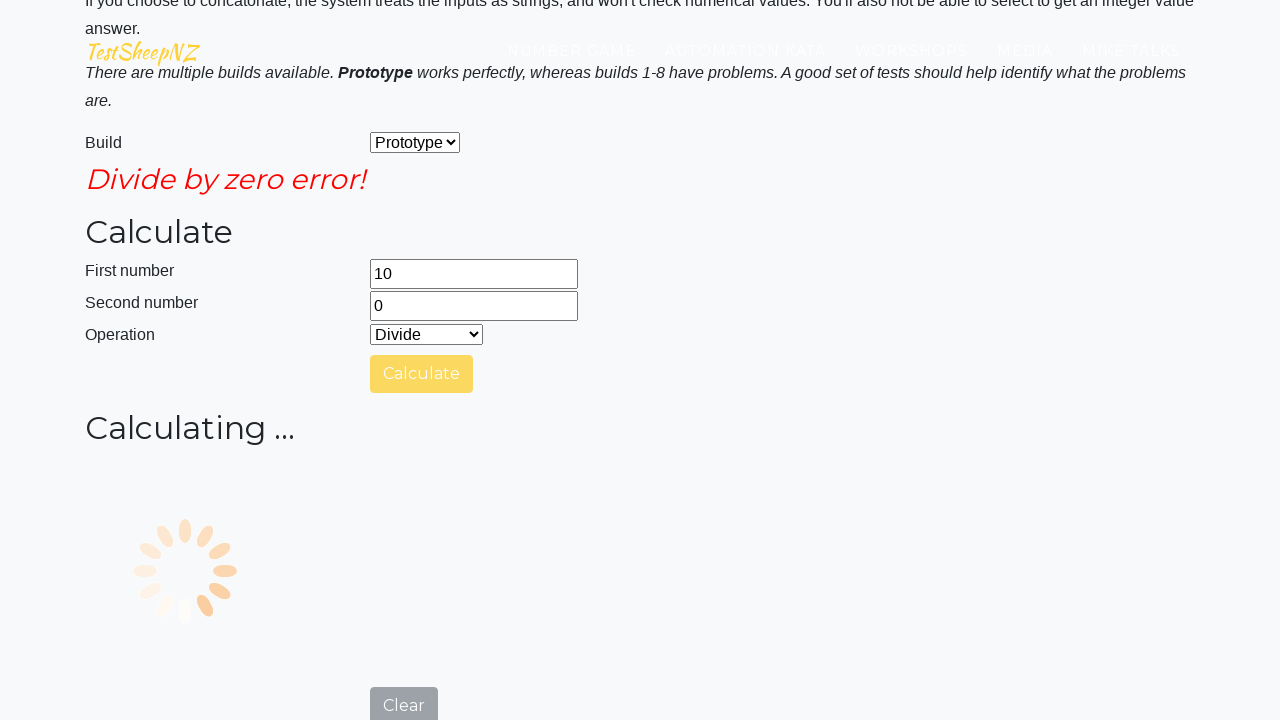

Retrieved result value '' from answer field for TC02
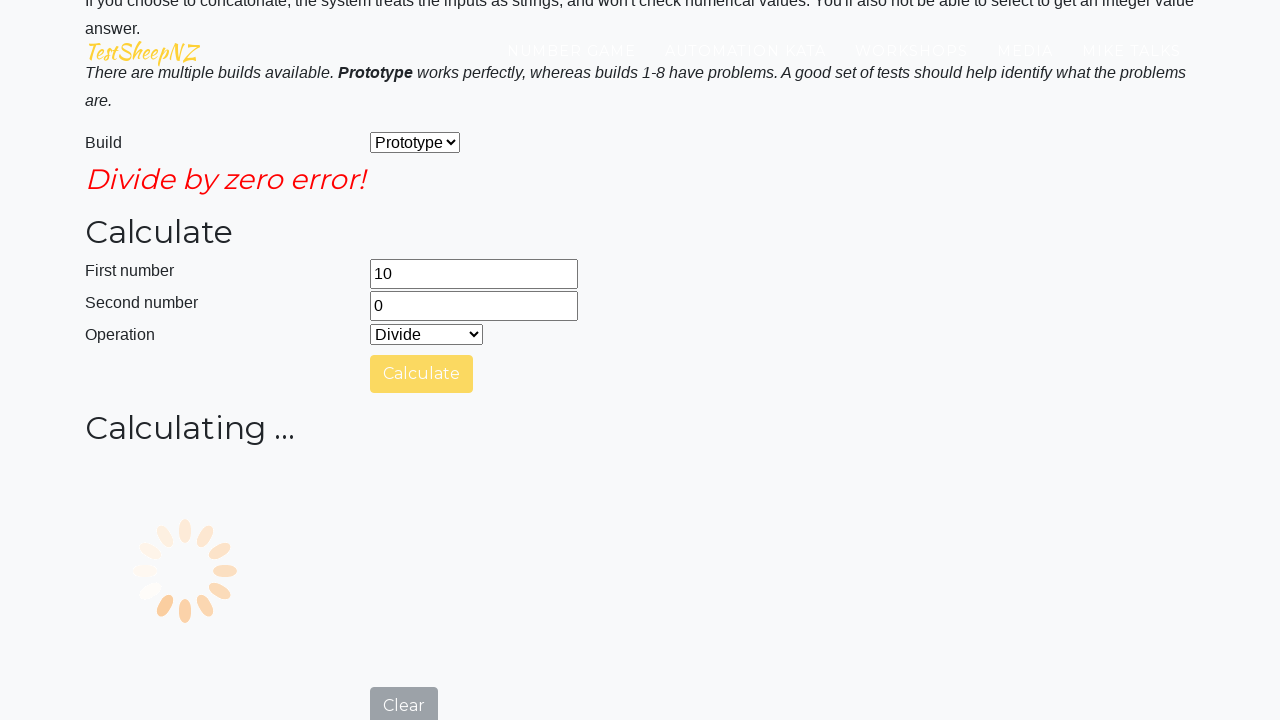

Reloaded page after completing TC02
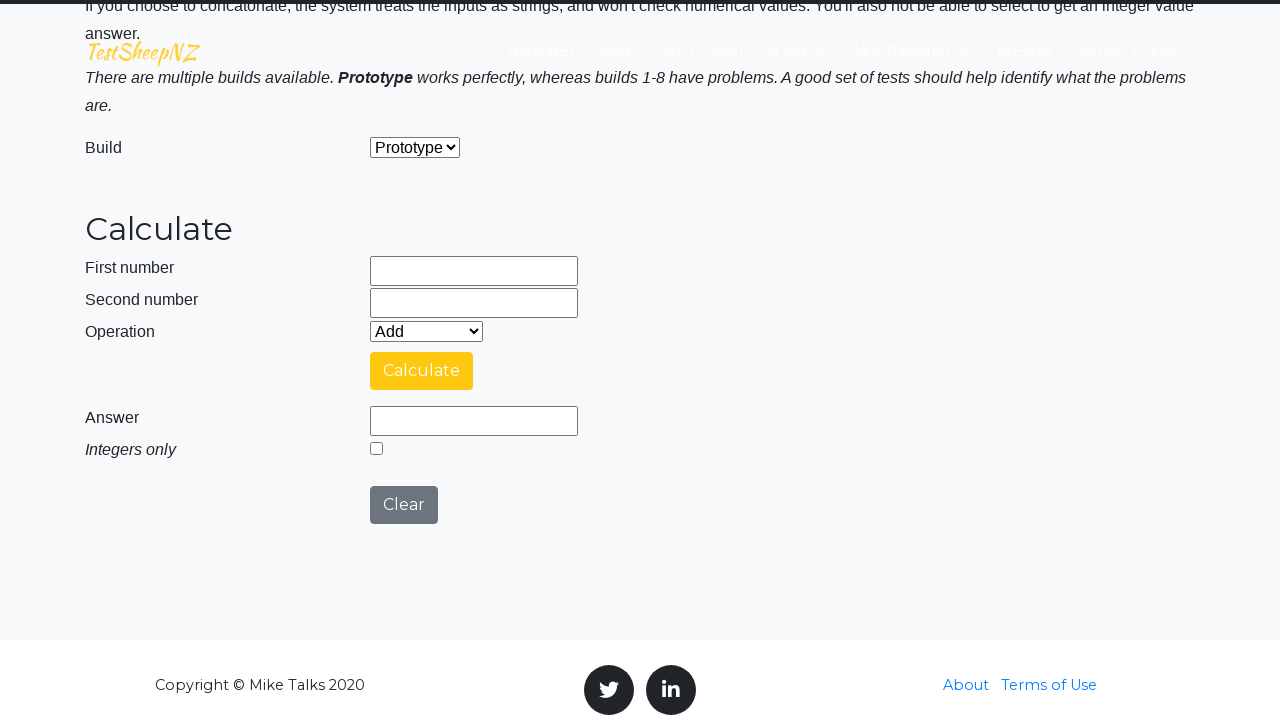

Waited 1000ms for page reload to complete
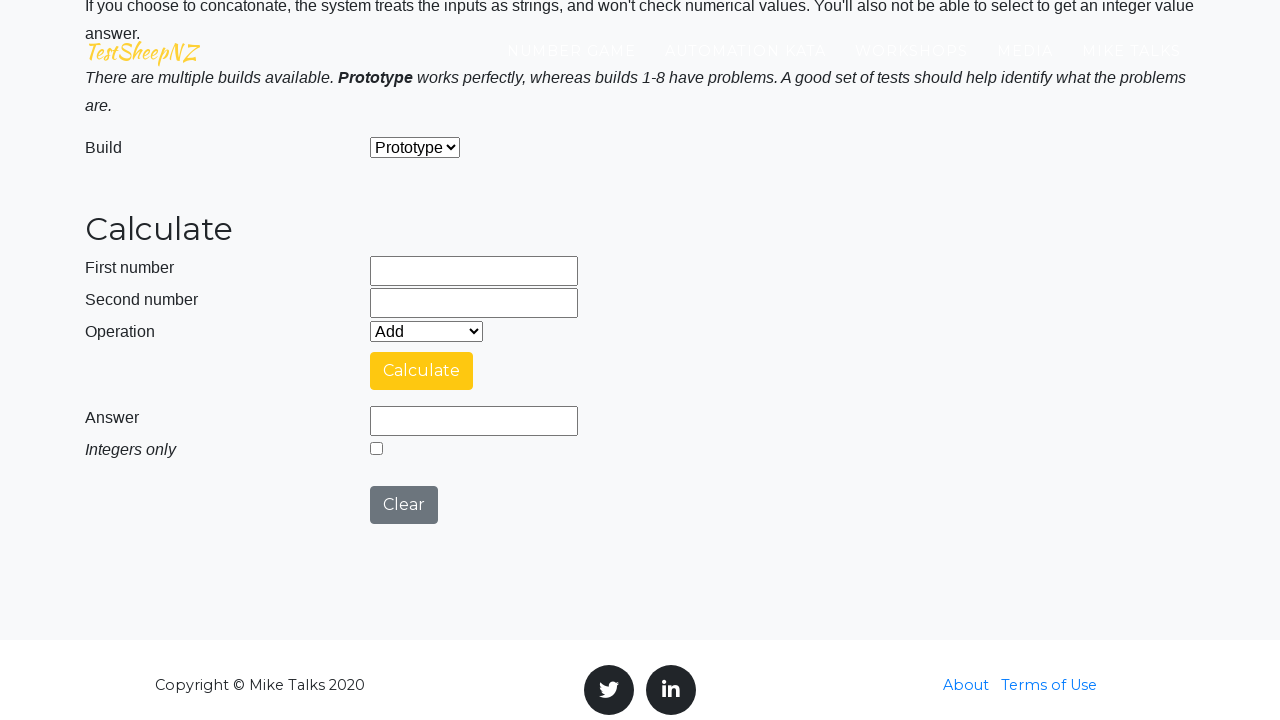

Cleared all input fields and unchecked Integers Only for test case TC03
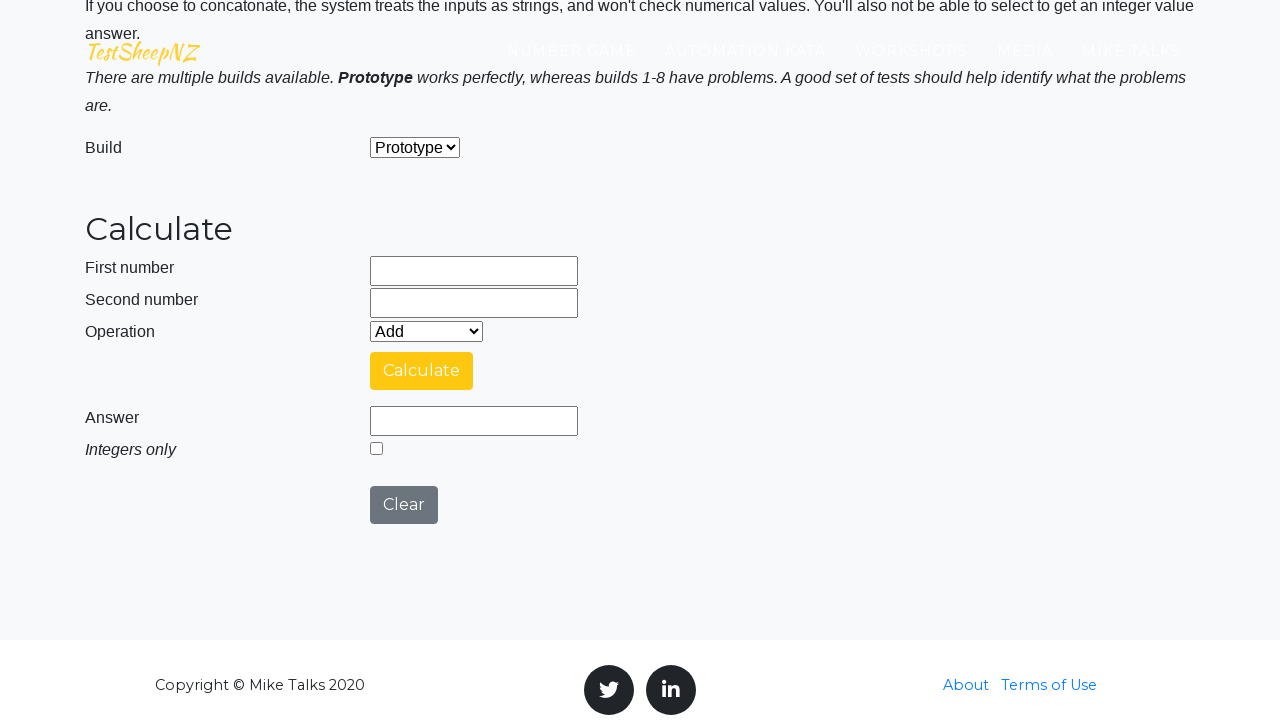

Entered first number 'abc' in number1Field for TC03 on #number1Field
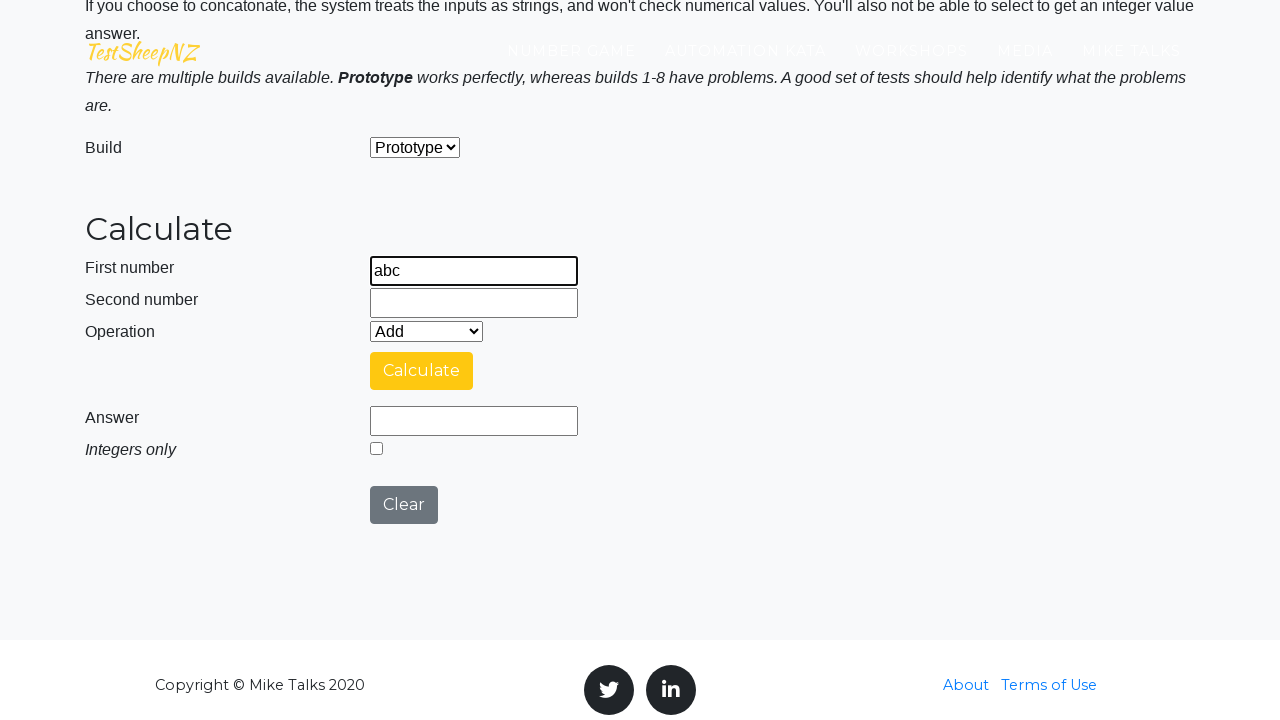

Entered second number '5' in number2Field for TC03 on #number2Field
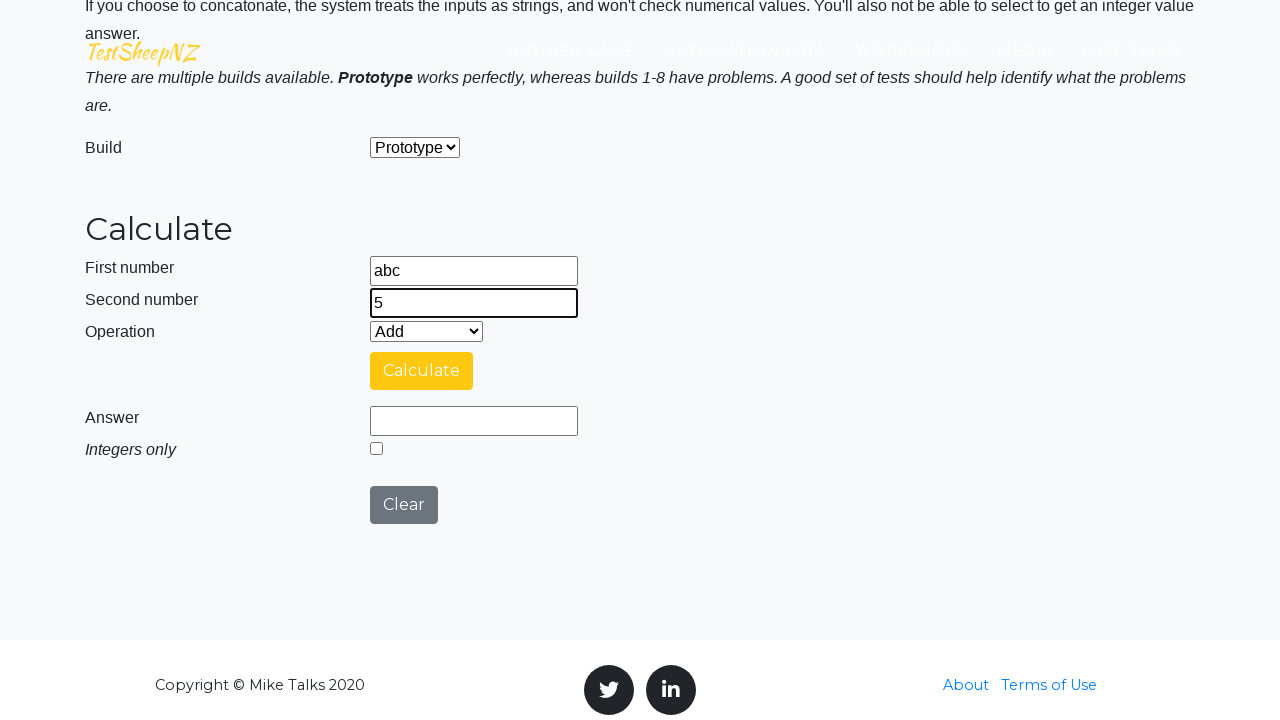

Selected operation '0' from dropdown for TC03 on #selectOperationDropdown
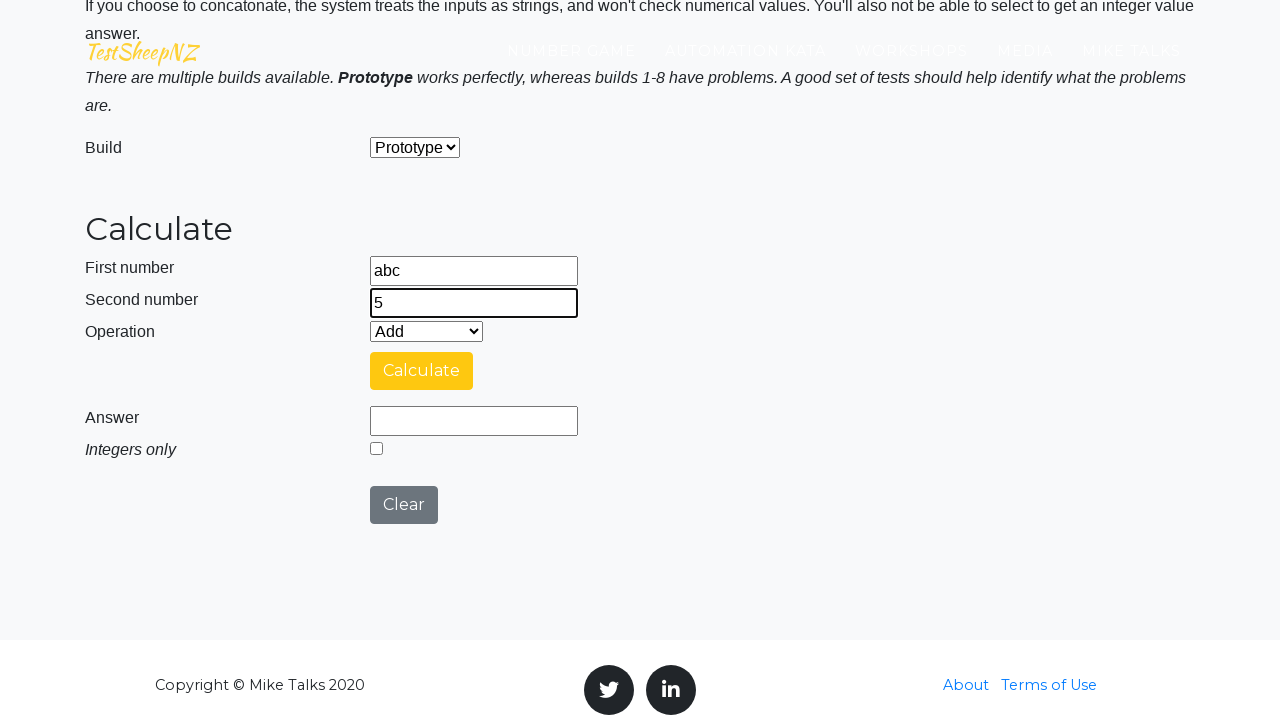

Clicked Calculate button for TC03 at (422, 371) on #calculateButton
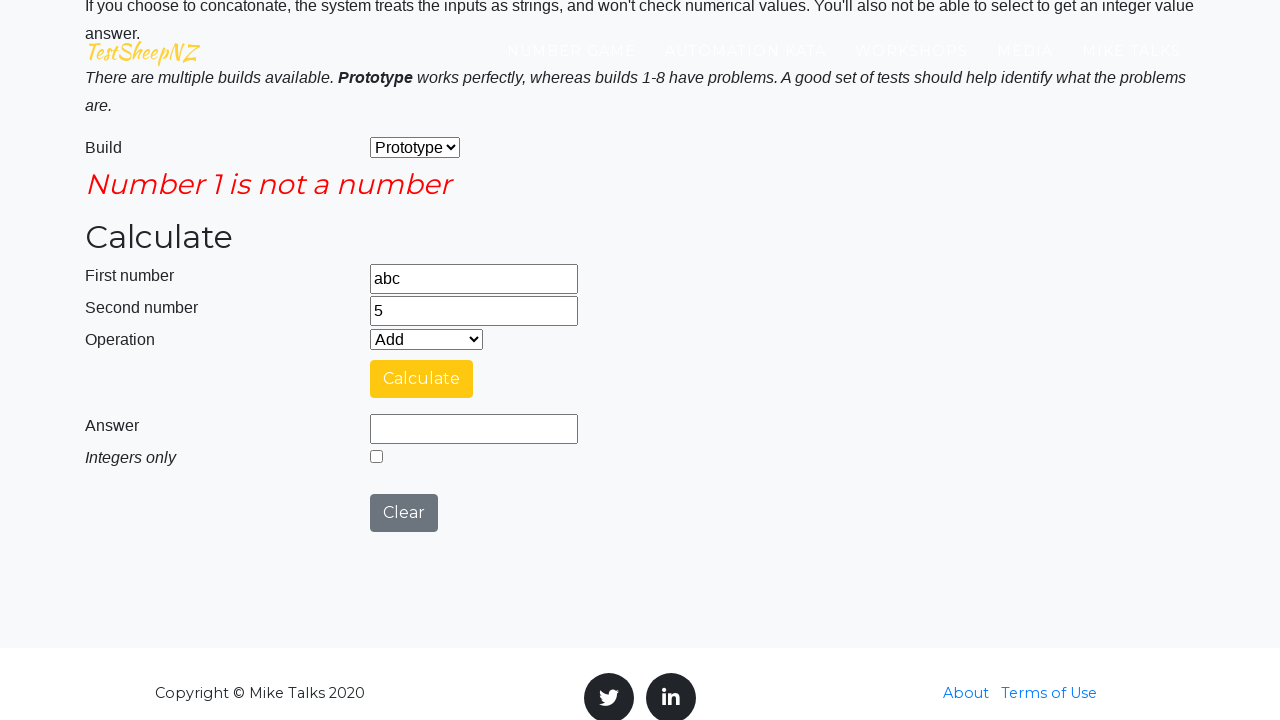

Waited 1200ms for calculation to complete for TC03
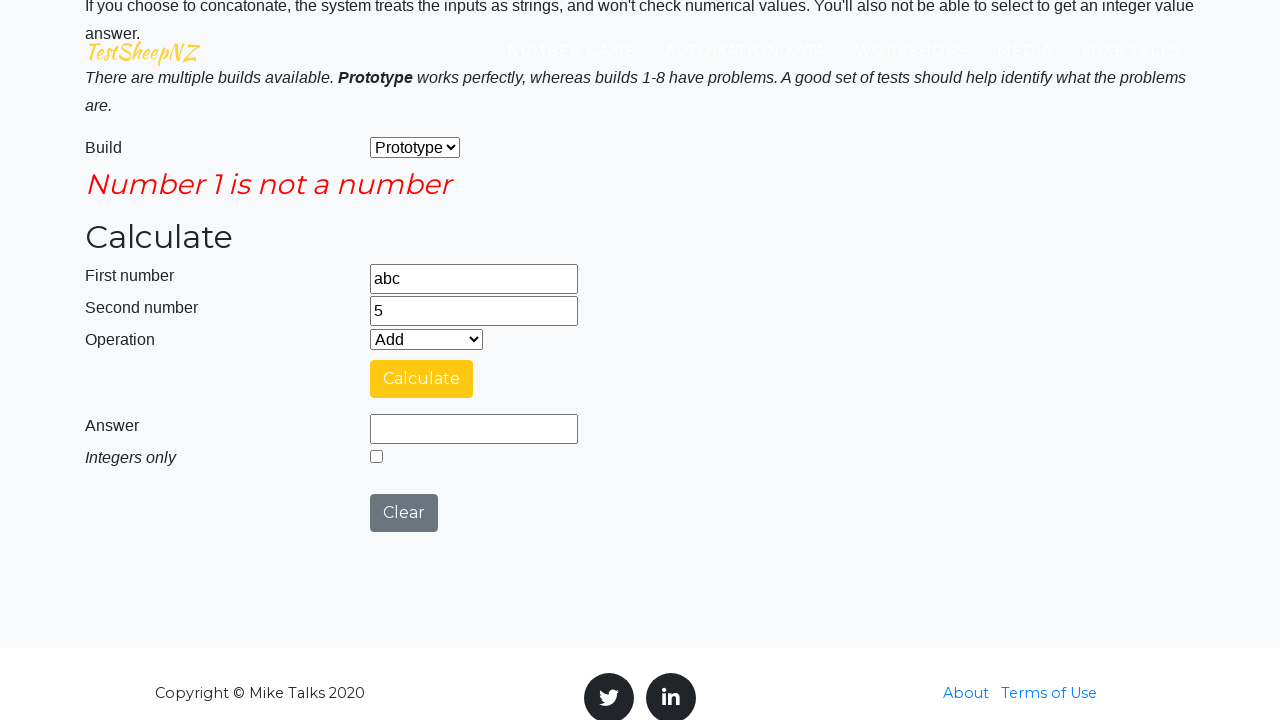

Retrieved result value '' from answer field for TC03
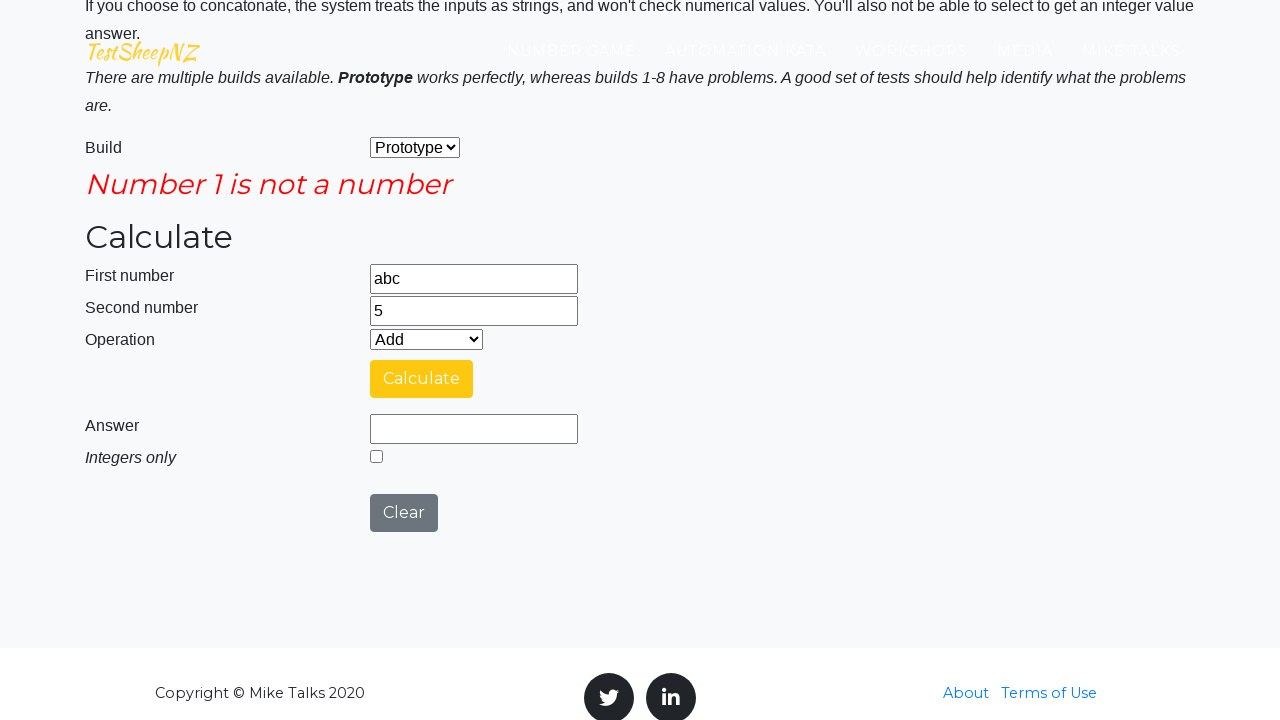

Reloaded page after completing TC03
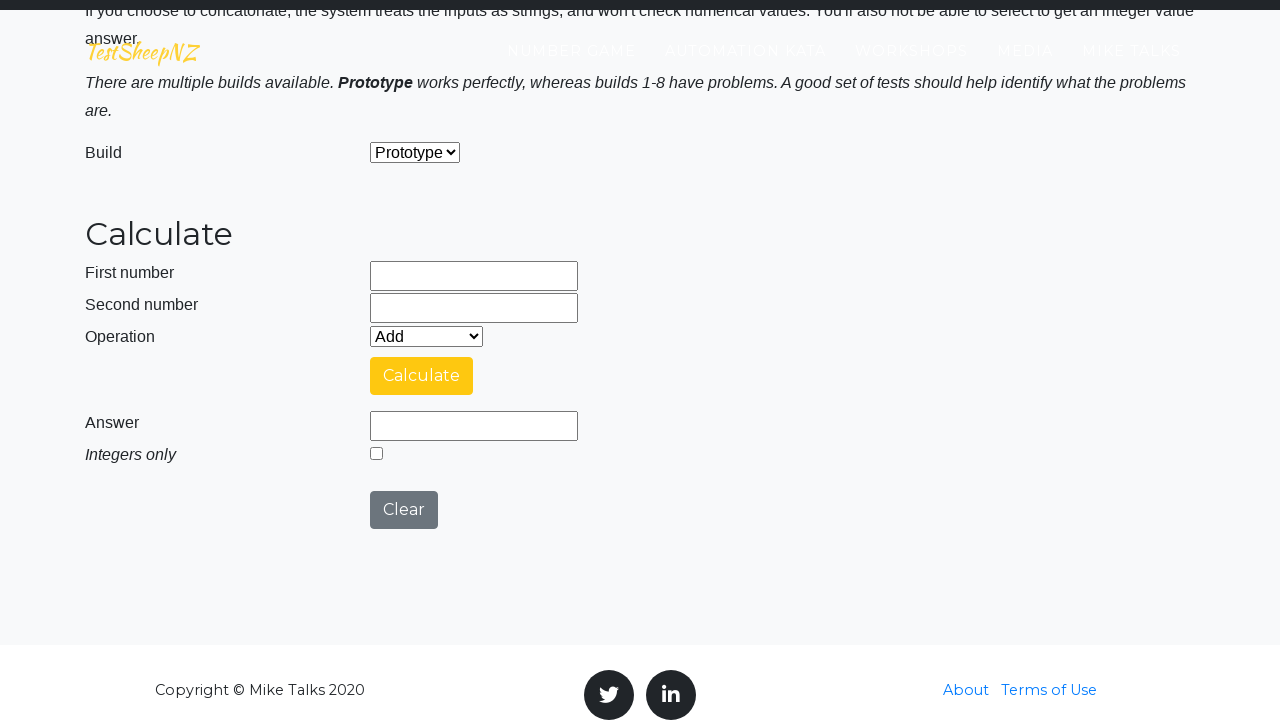

Waited 1000ms for page reload to complete
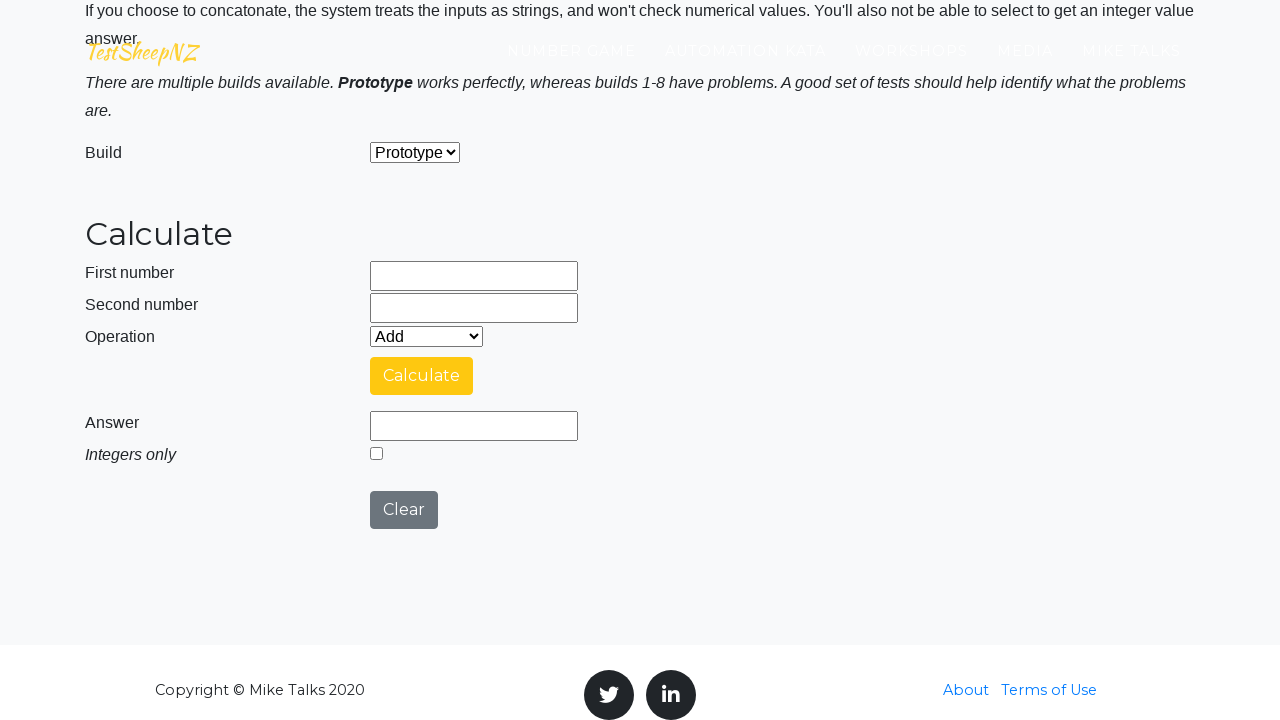

Cleared all input fields and unchecked Integers Only for test case TC04
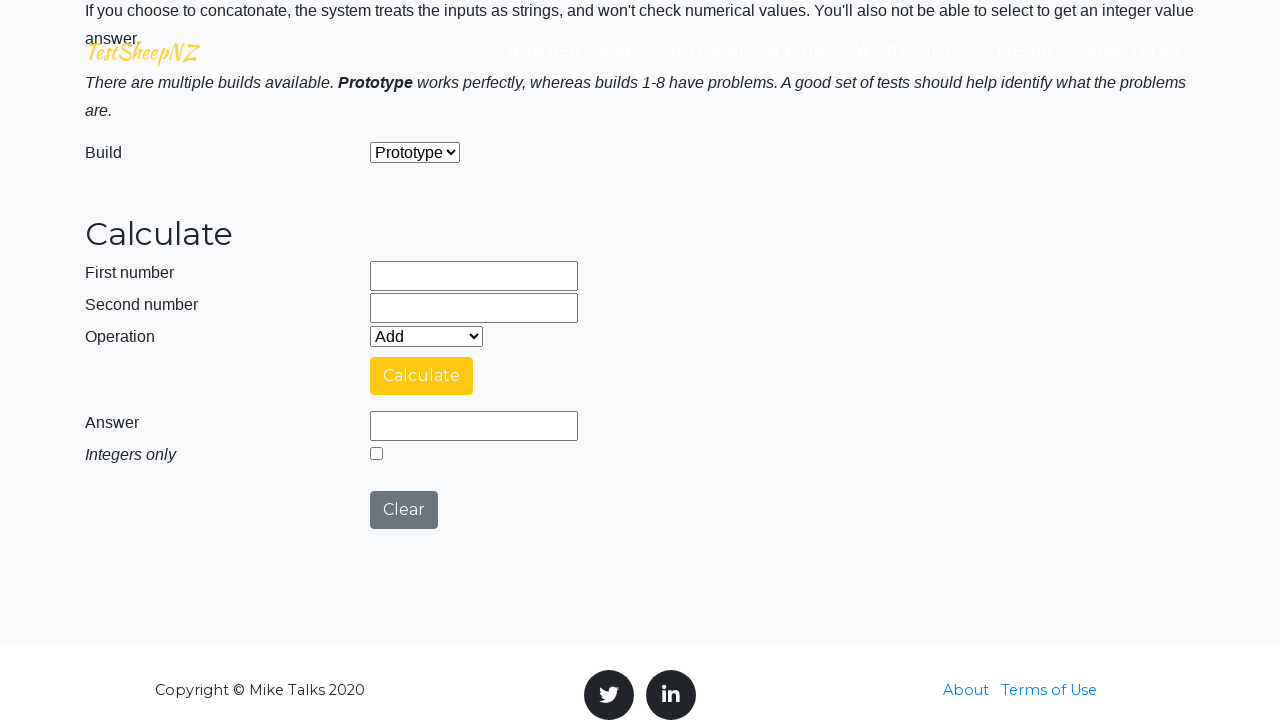

Entered first number '3,5' in number1Field for TC04 on #number1Field
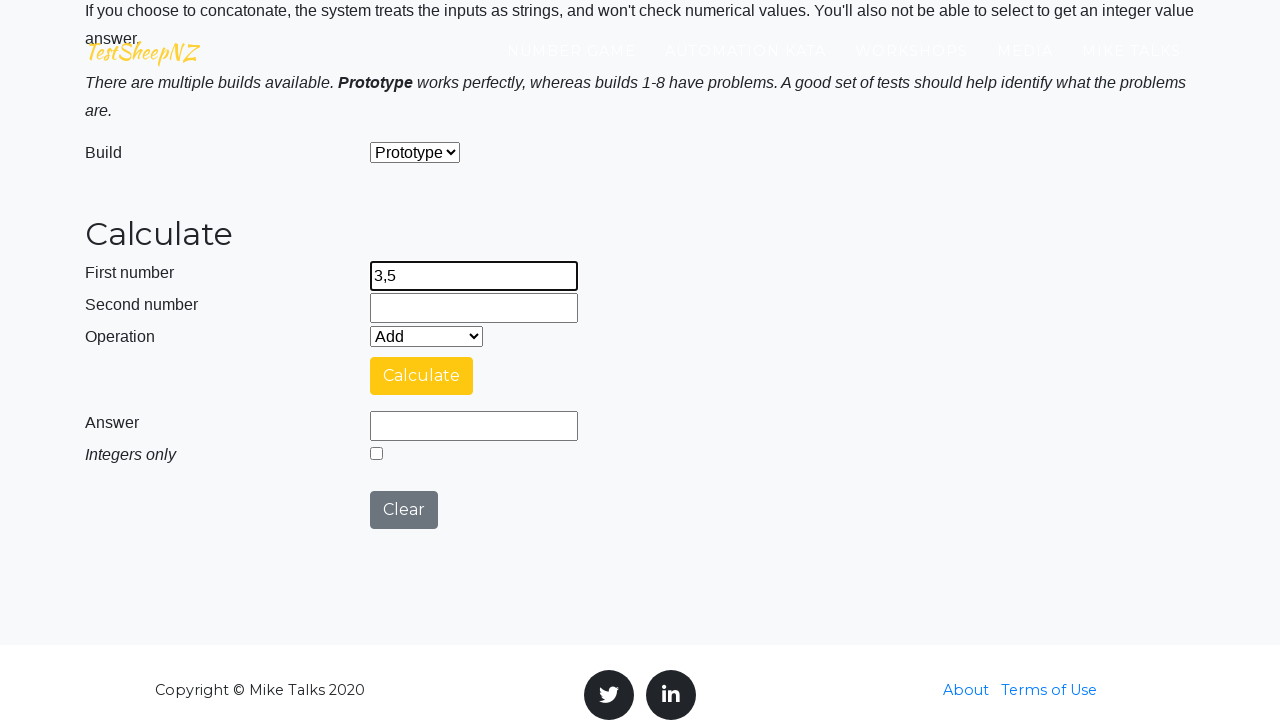

Entered second number '2' in number2Field for TC04 on #number2Field
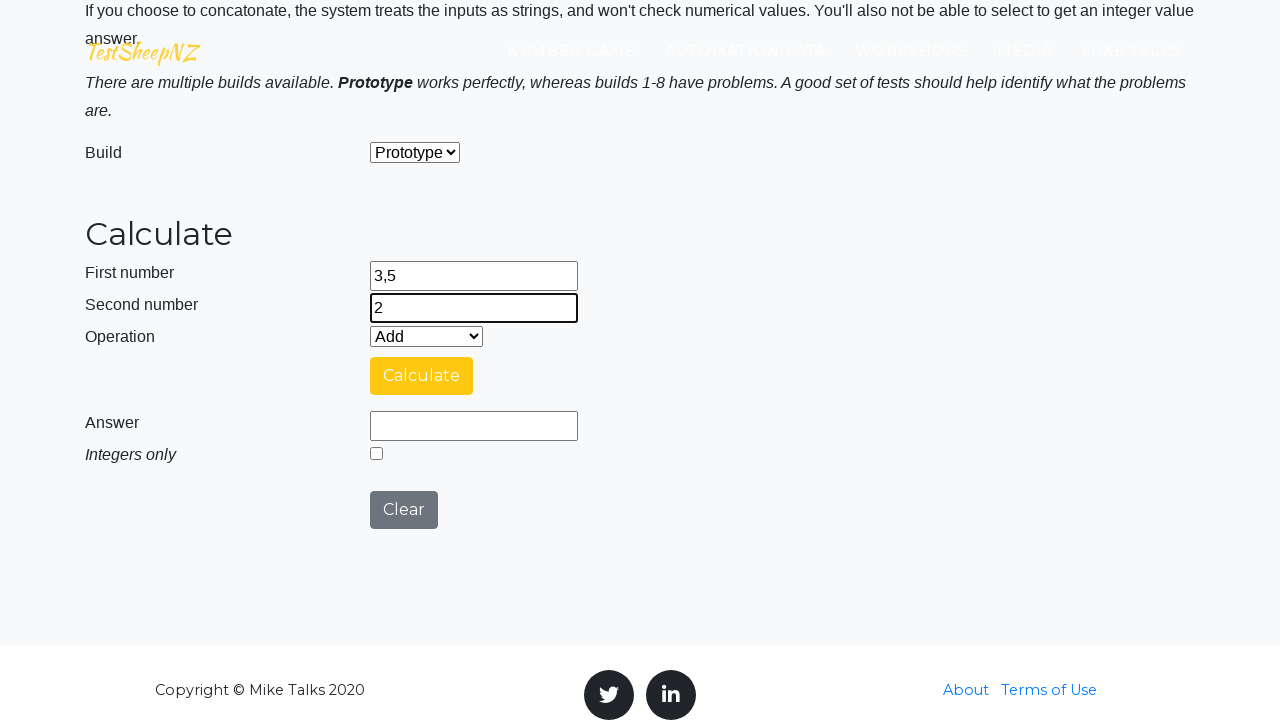

Selected operation '0' from dropdown for TC04 on #selectOperationDropdown
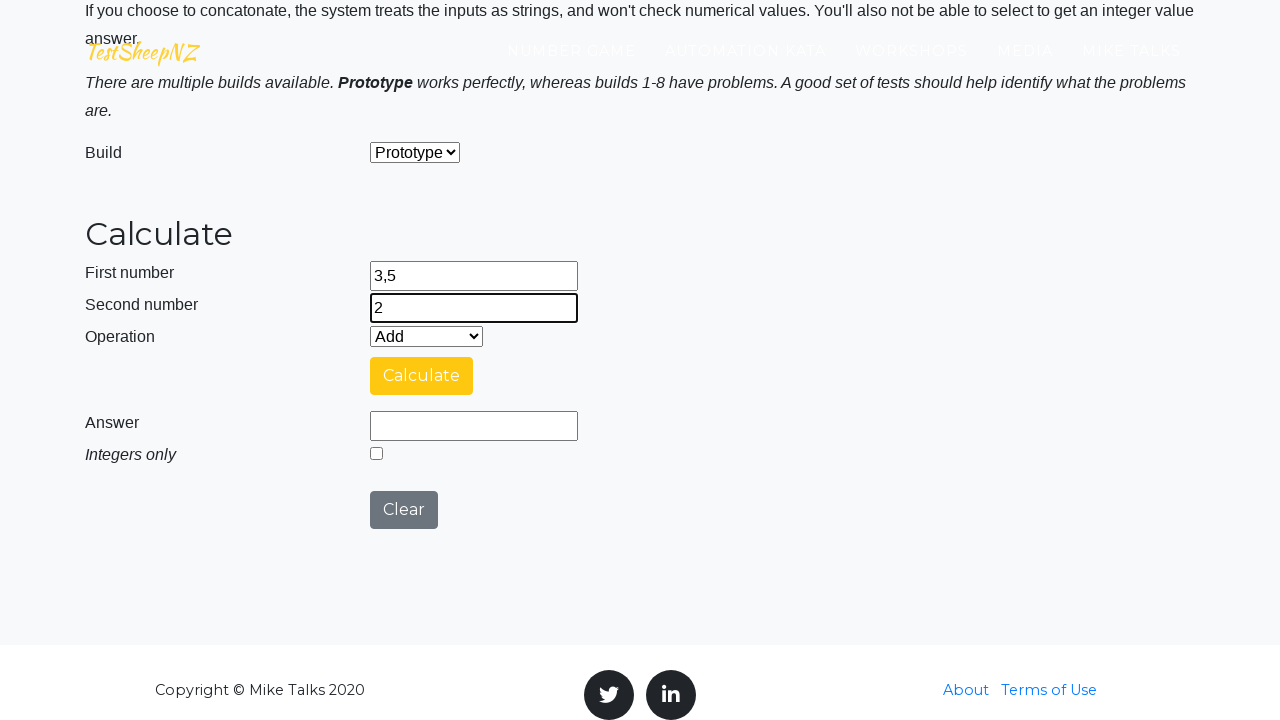

Clicked Calculate button for TC04 at (422, 376) on #calculateButton
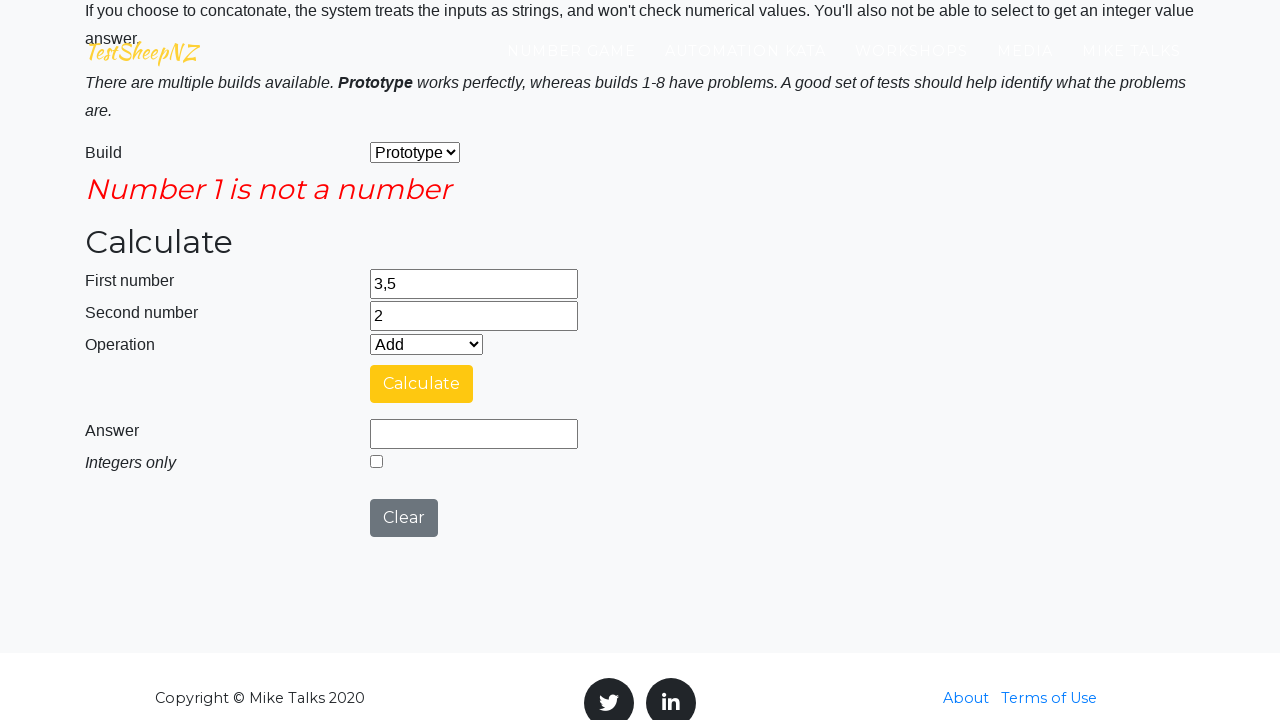

Waited 1200ms for calculation to complete for TC04
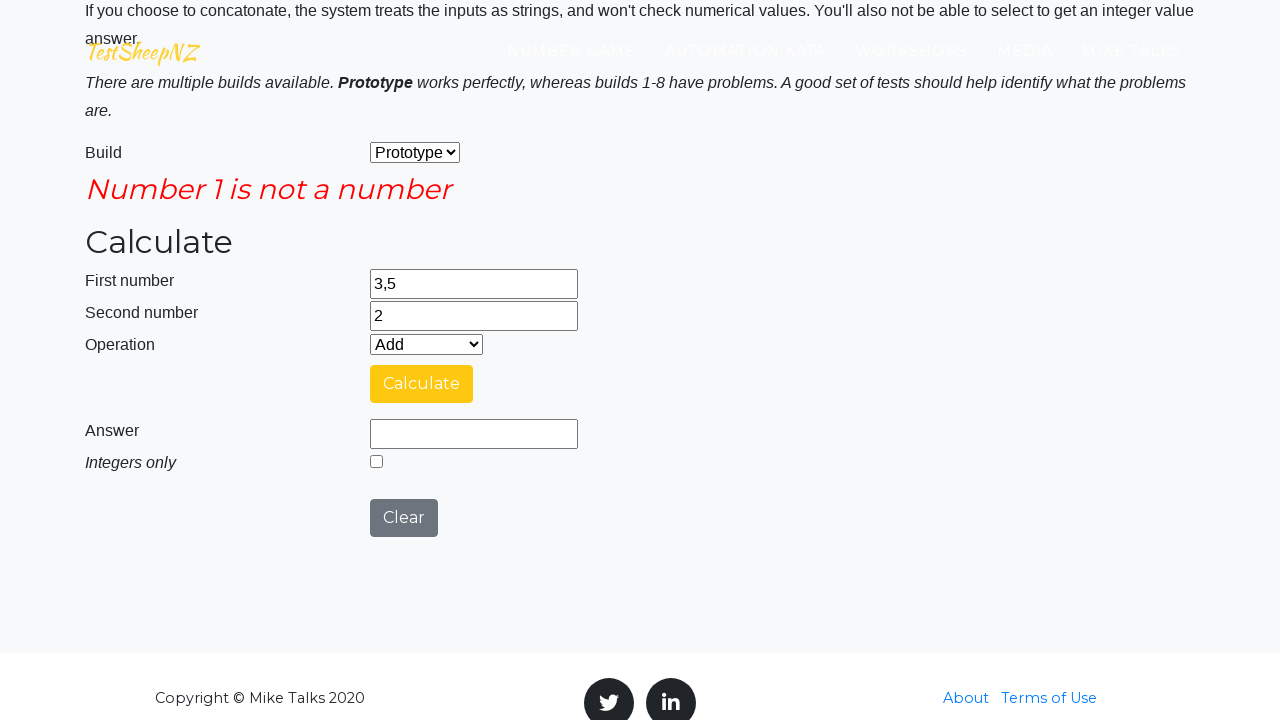

Retrieved result value '' from answer field for TC04
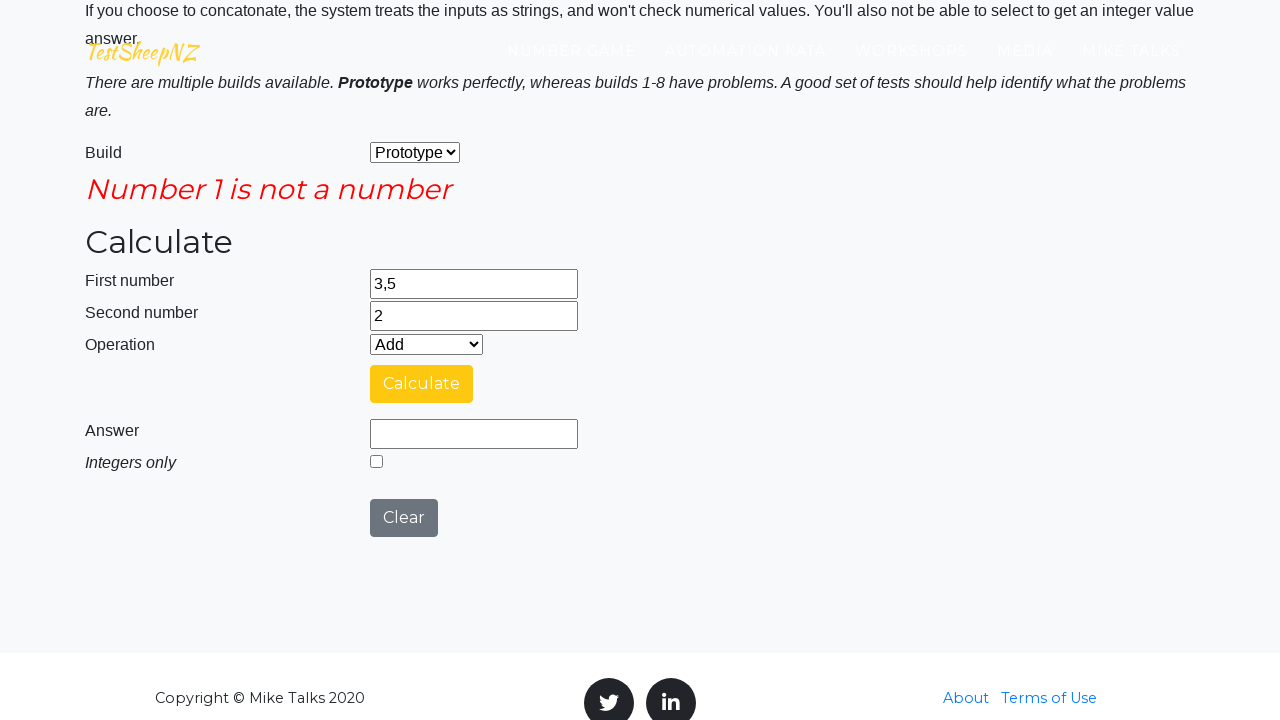

Reloaded page after completing TC04
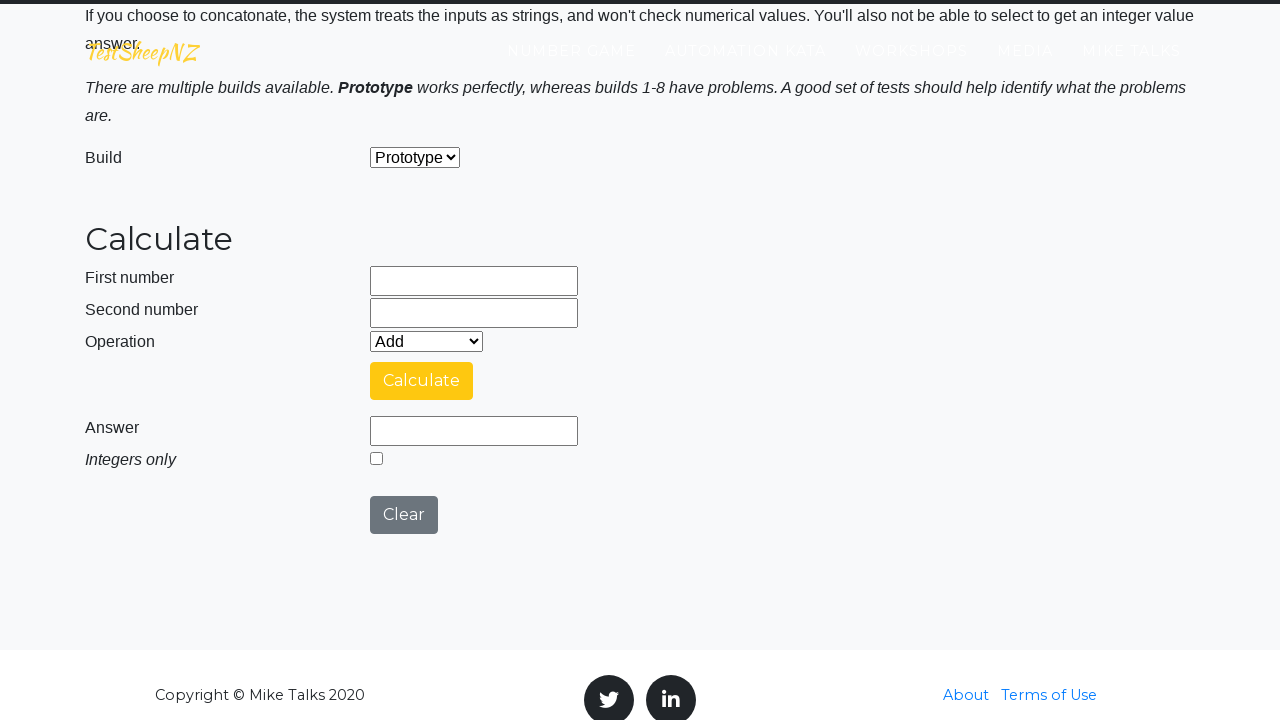

Waited 1000ms for page reload to complete
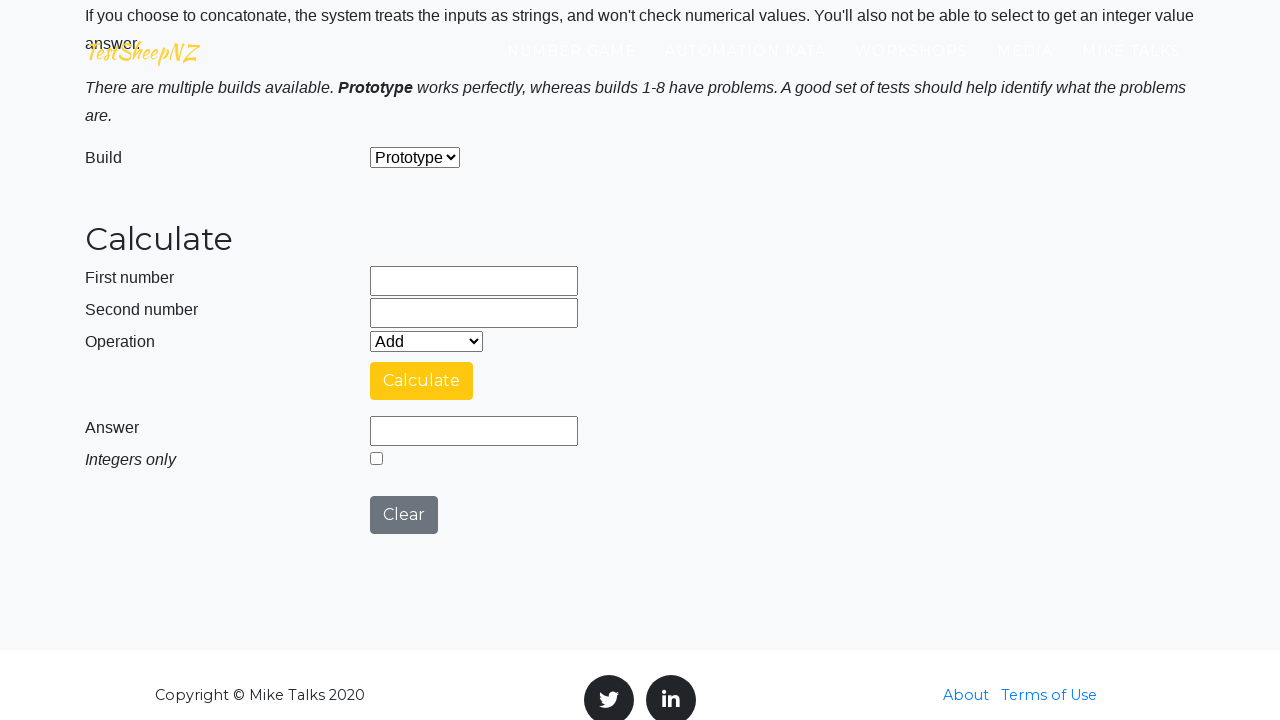

Cleared all input fields and unchecked Integers Only for test case TC05
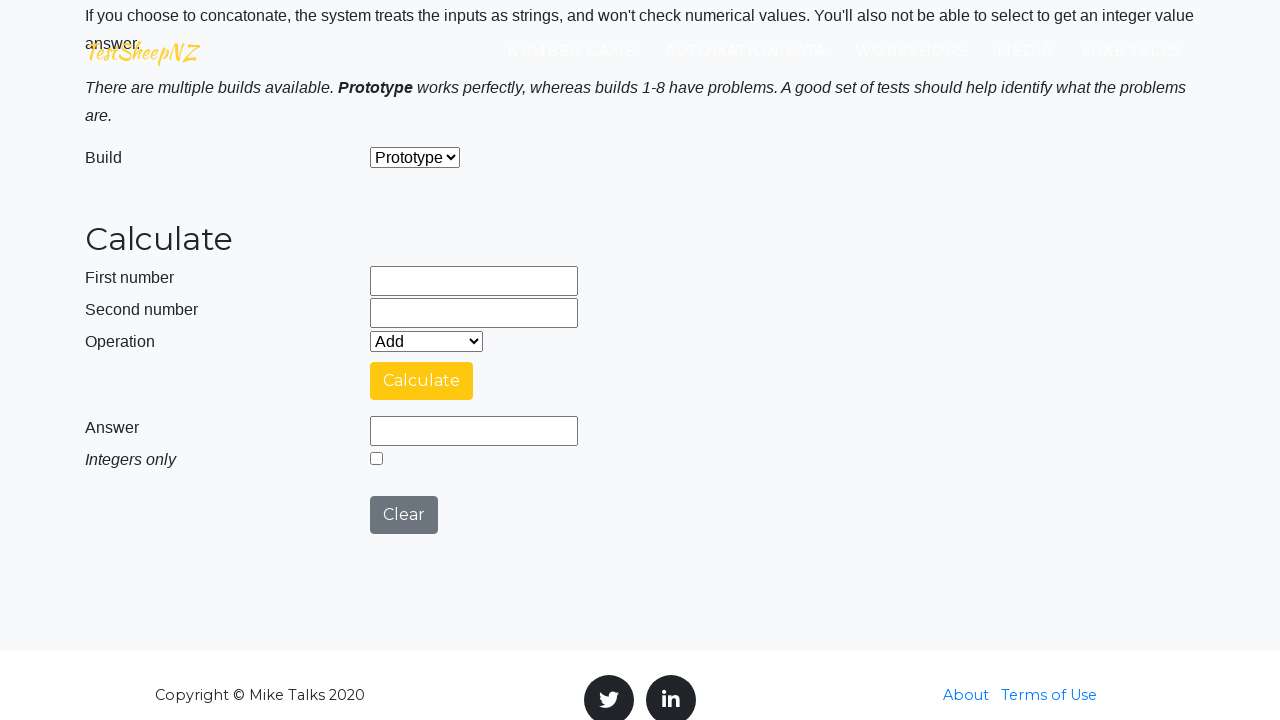

Entered first number '3.5' in number1Field for TC05 on #number1Field
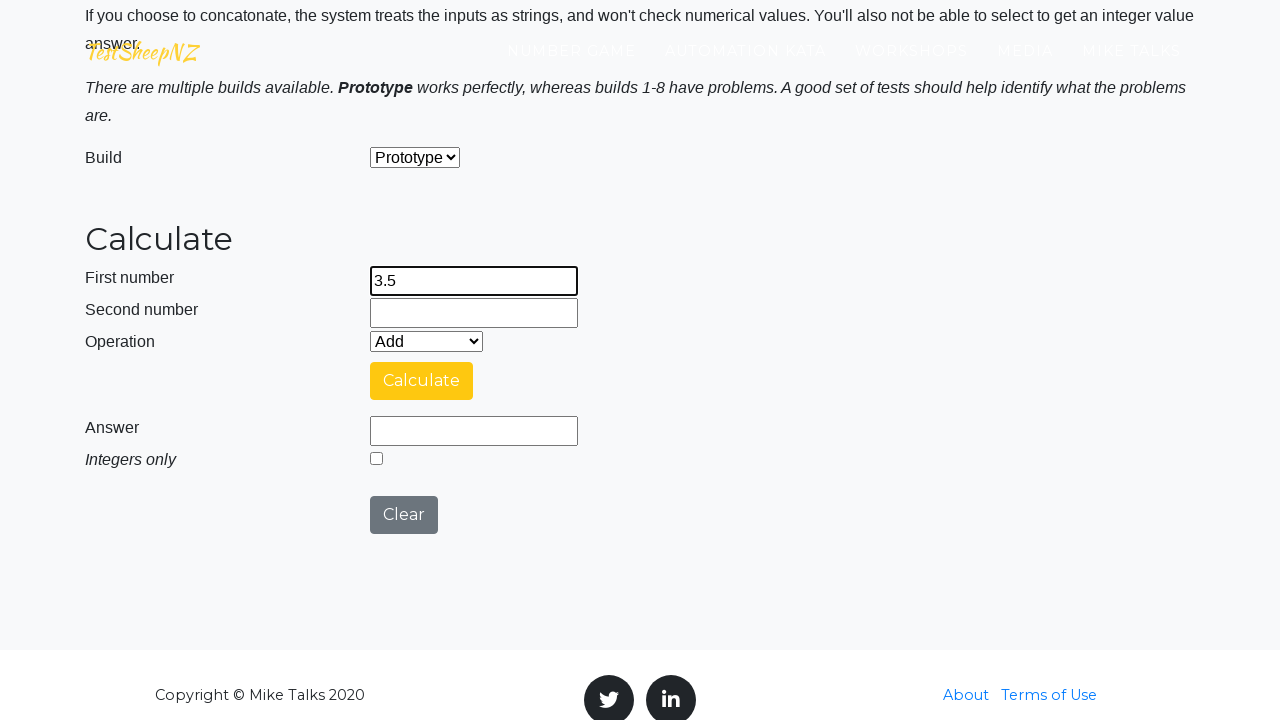

Entered second number '2,5' in number2Field for TC05 on #number2Field
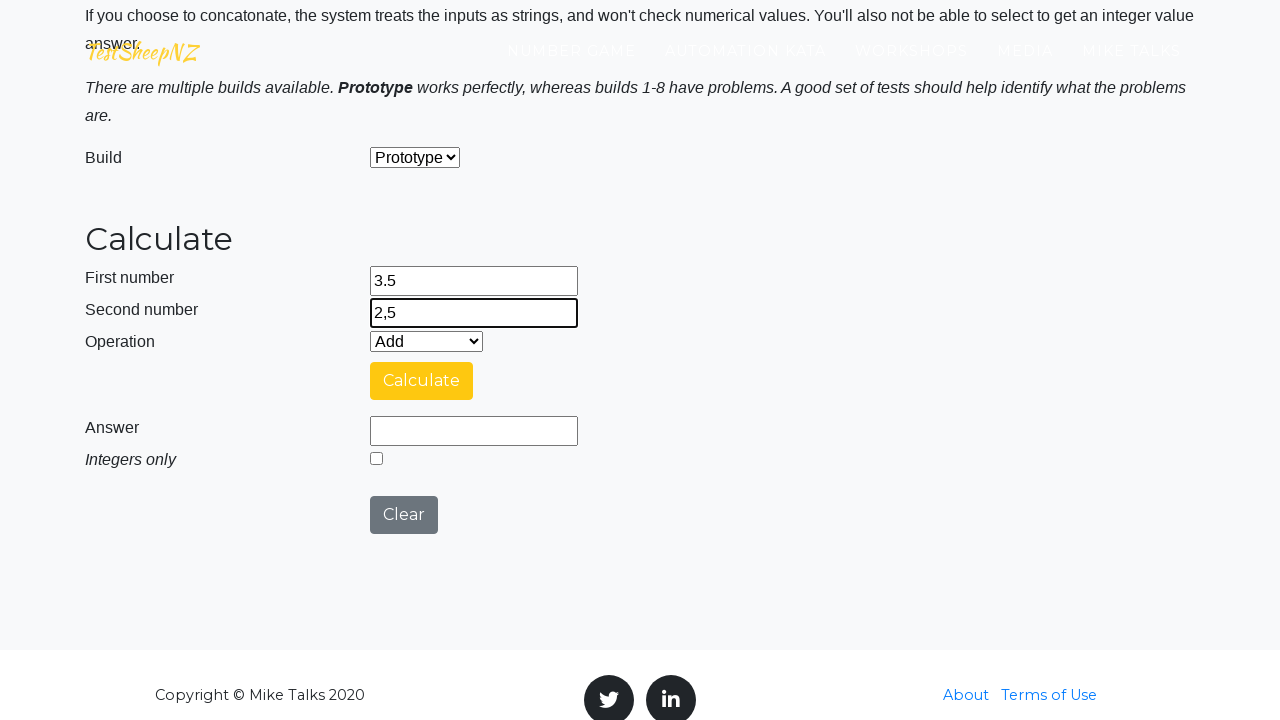

Selected operation '0' from dropdown for TC05 on #selectOperationDropdown
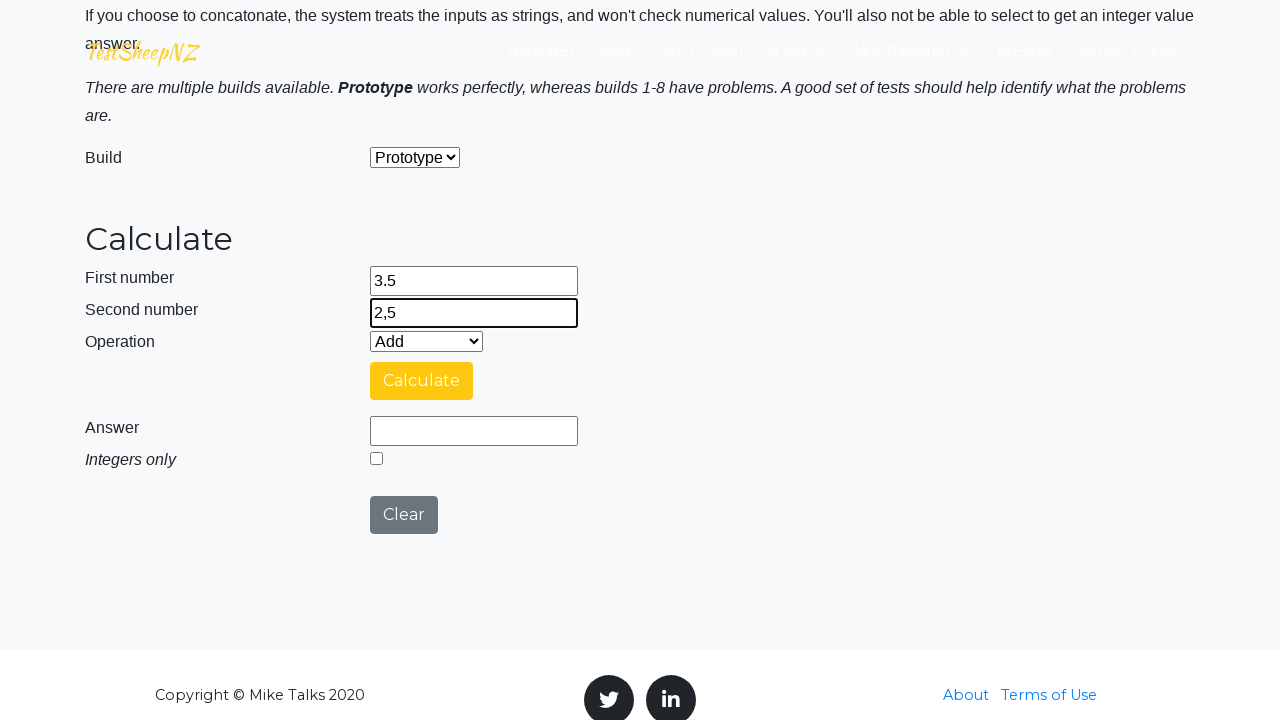

Clicked Calculate button for TC05 at (422, 381) on #calculateButton
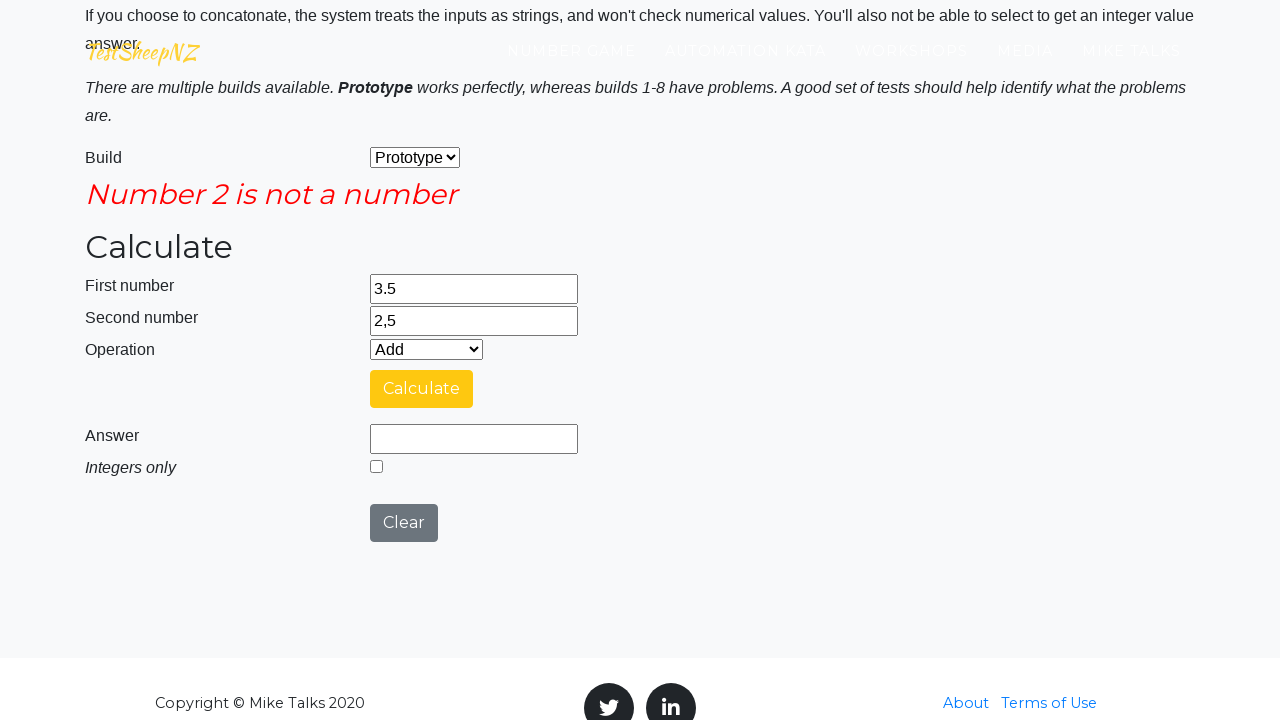

Waited 1200ms for calculation to complete for TC05
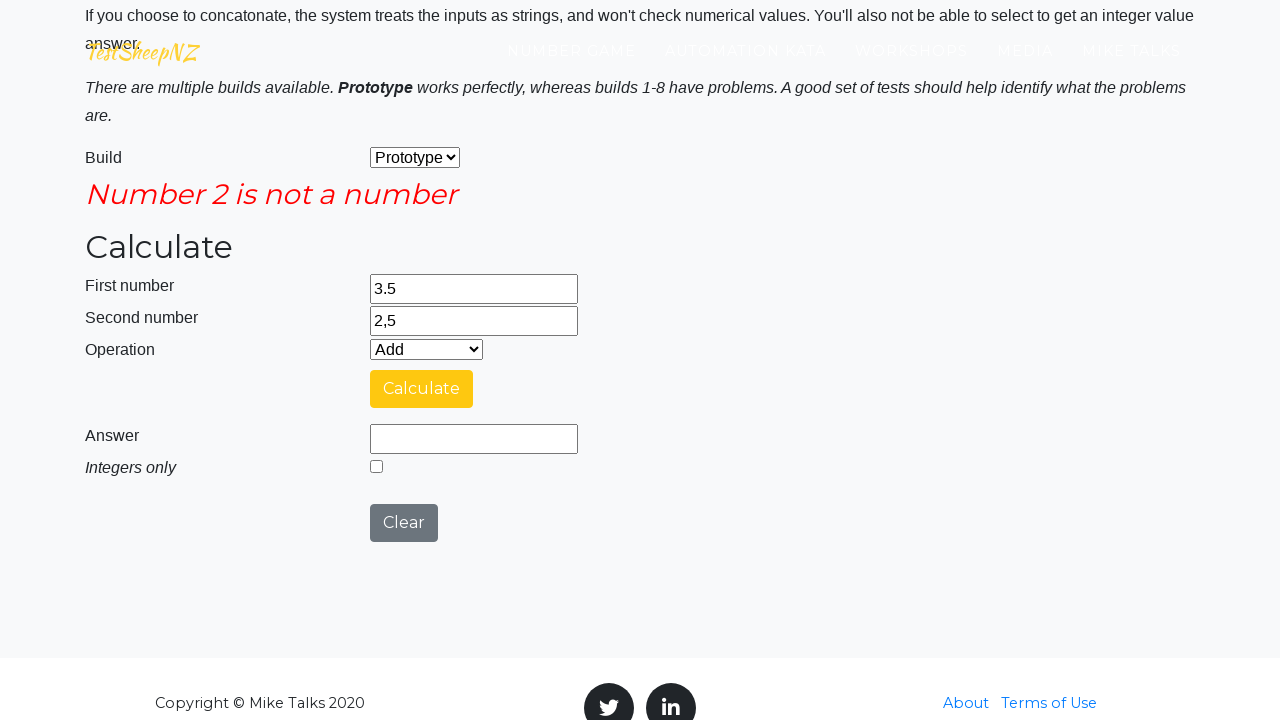

Retrieved result value '' from answer field for TC05
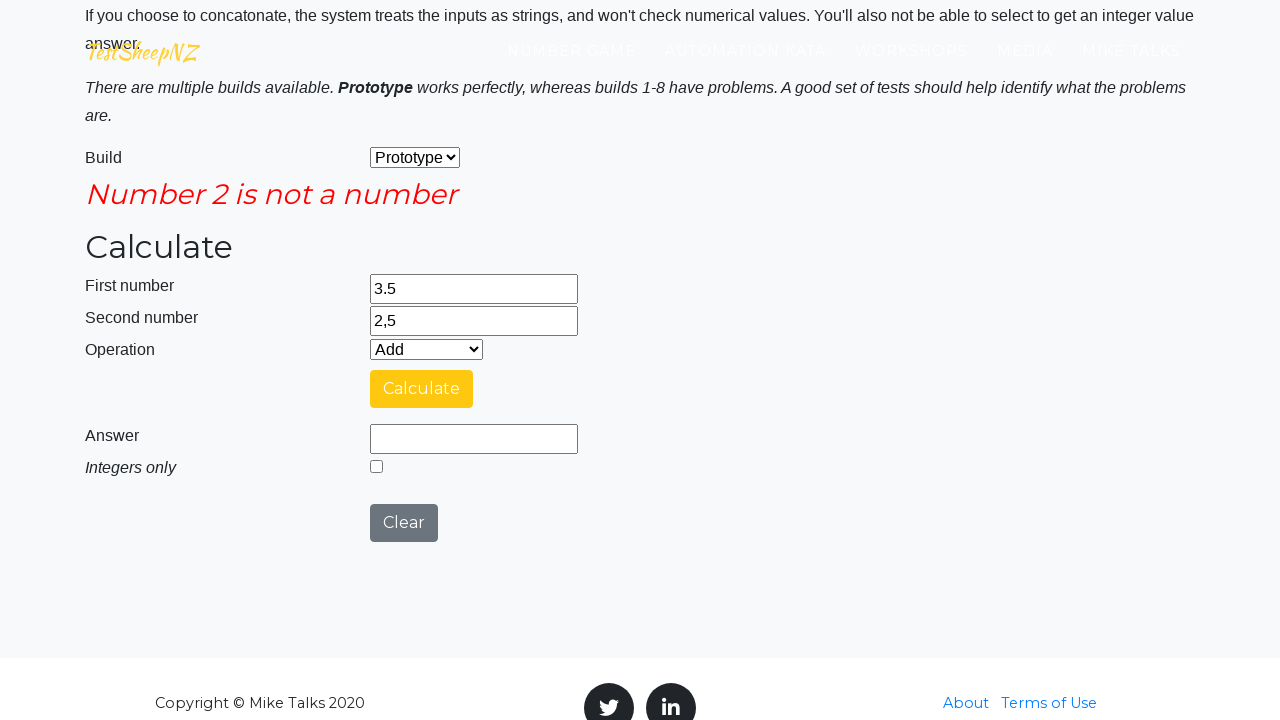

Reloaded page after completing TC05
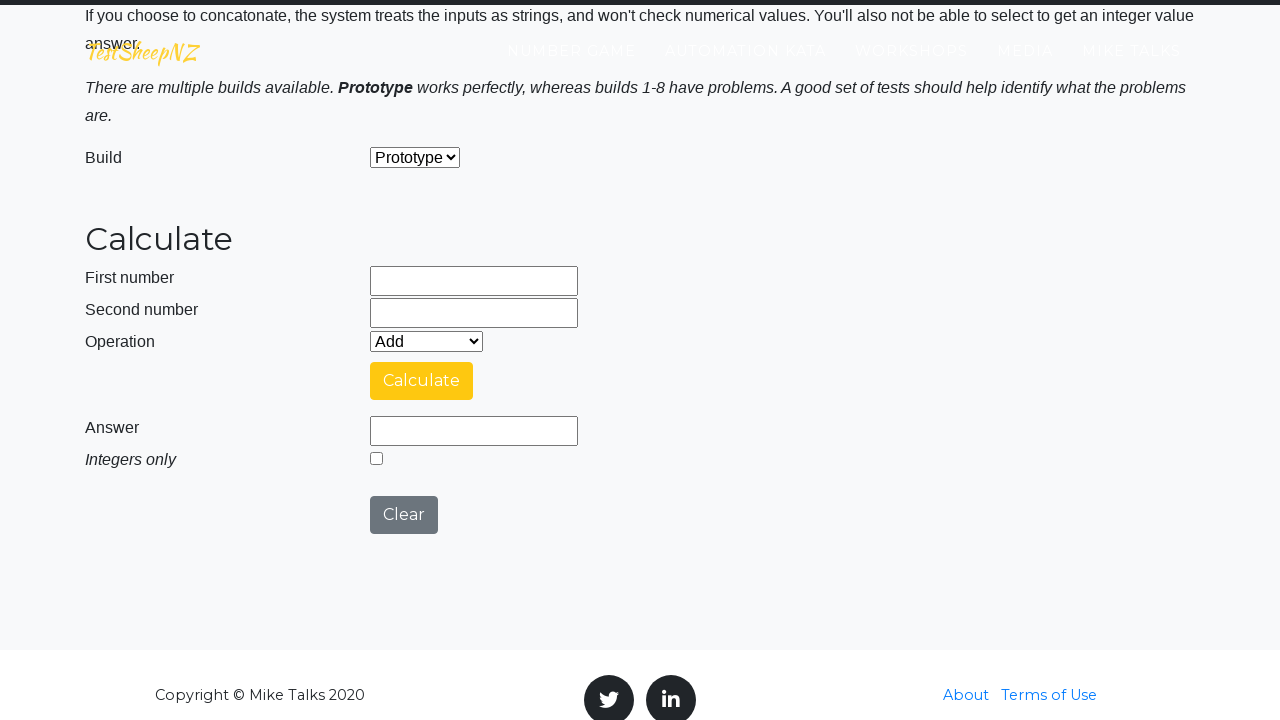

Waited 1000ms for page reload to complete
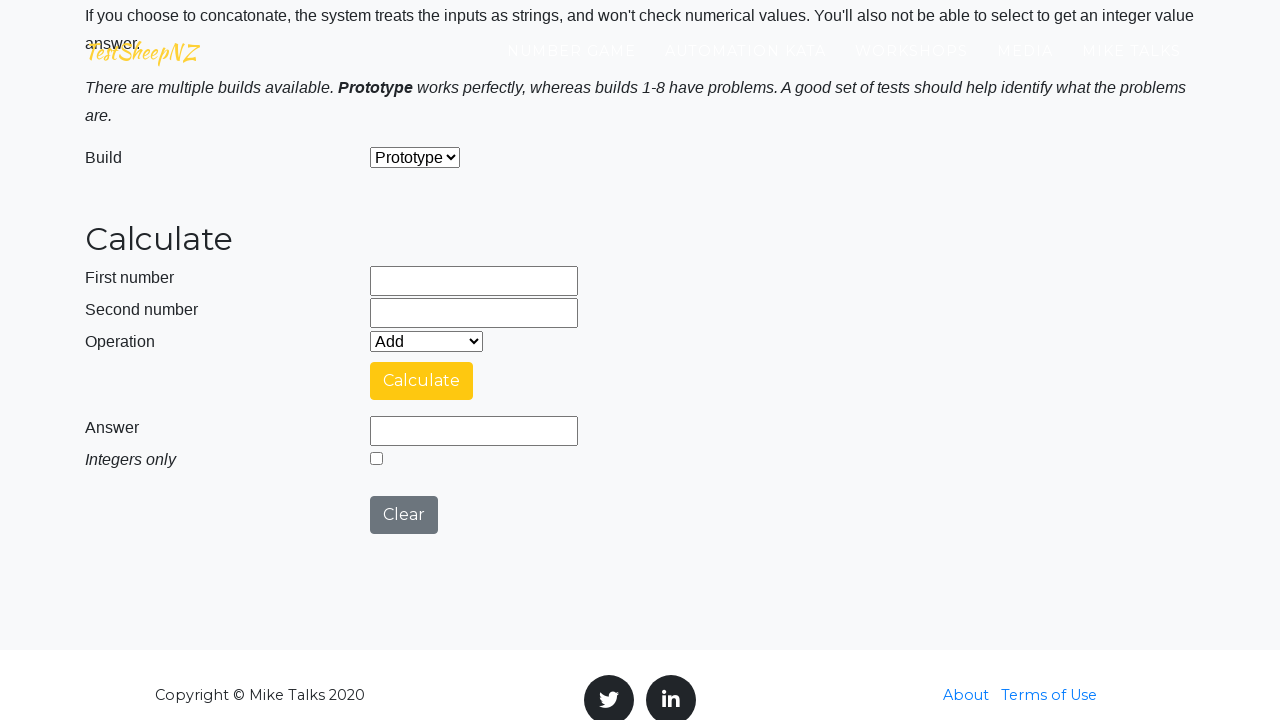

Cleared all input fields and unchecked Integers Only for test case TC06
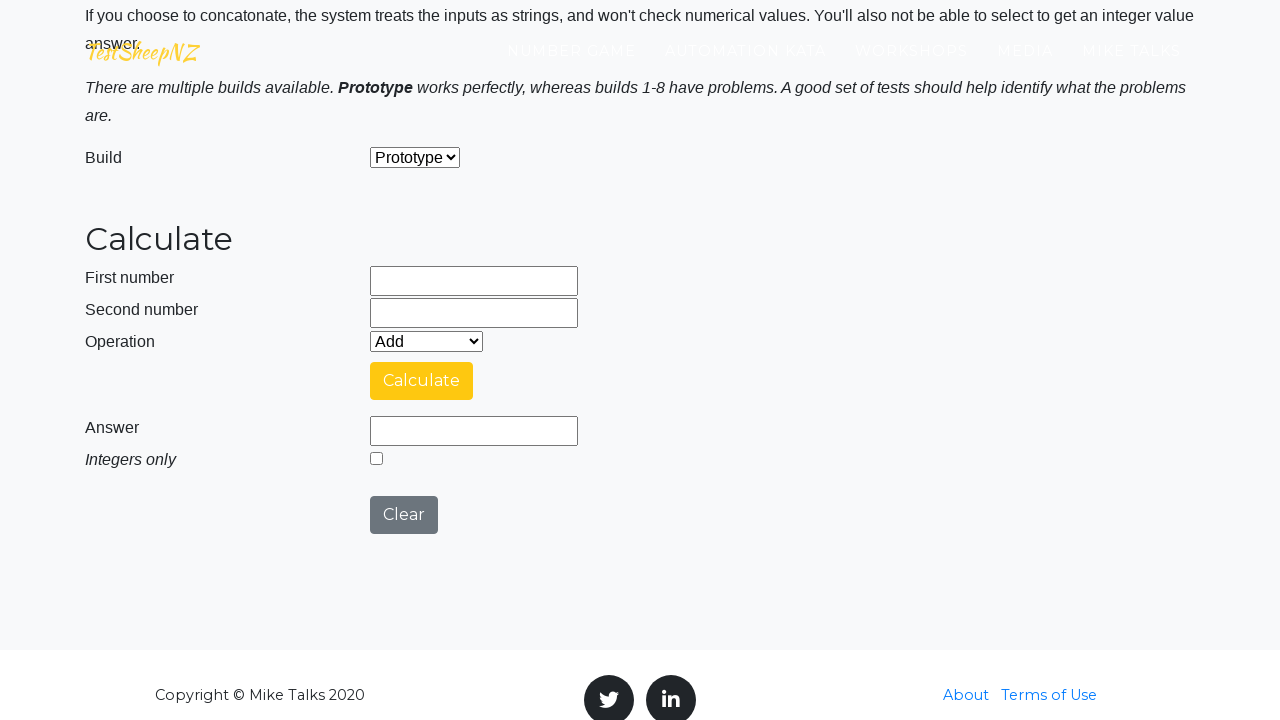

Entered first number '10' in number1Field for TC06 on #number1Field
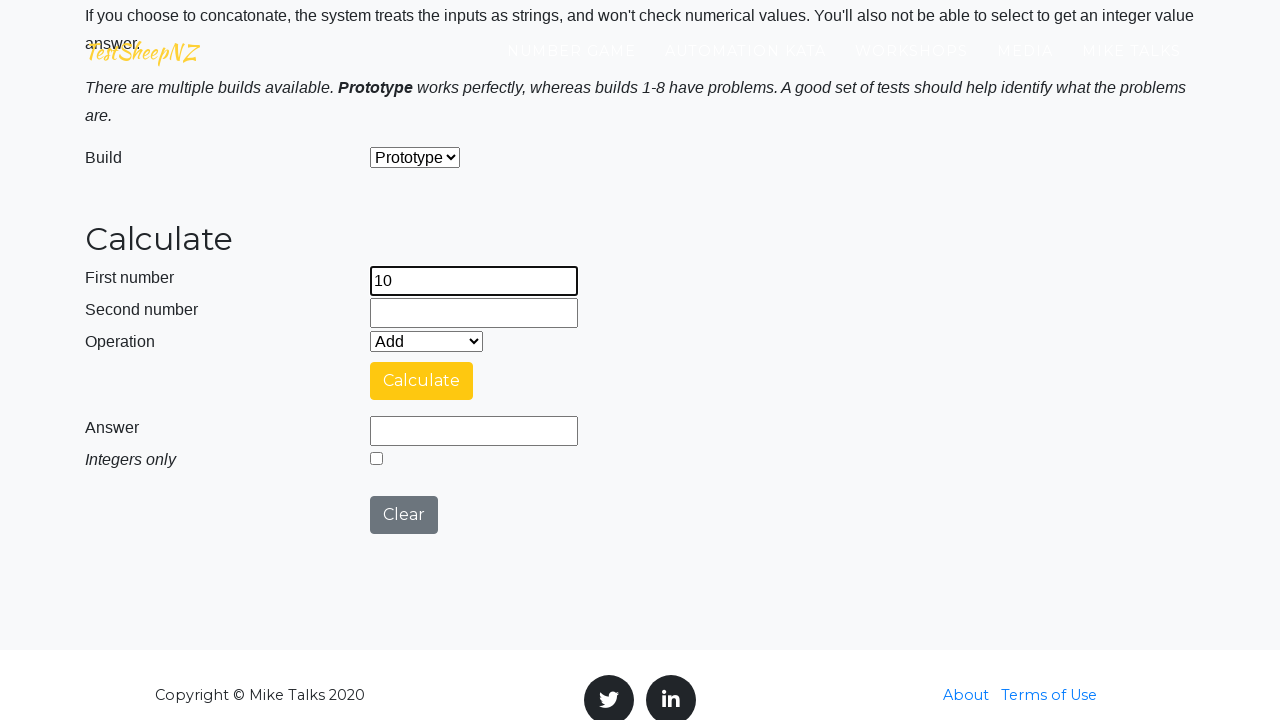

Entered second number '5' in number2Field for TC06 on #number2Field
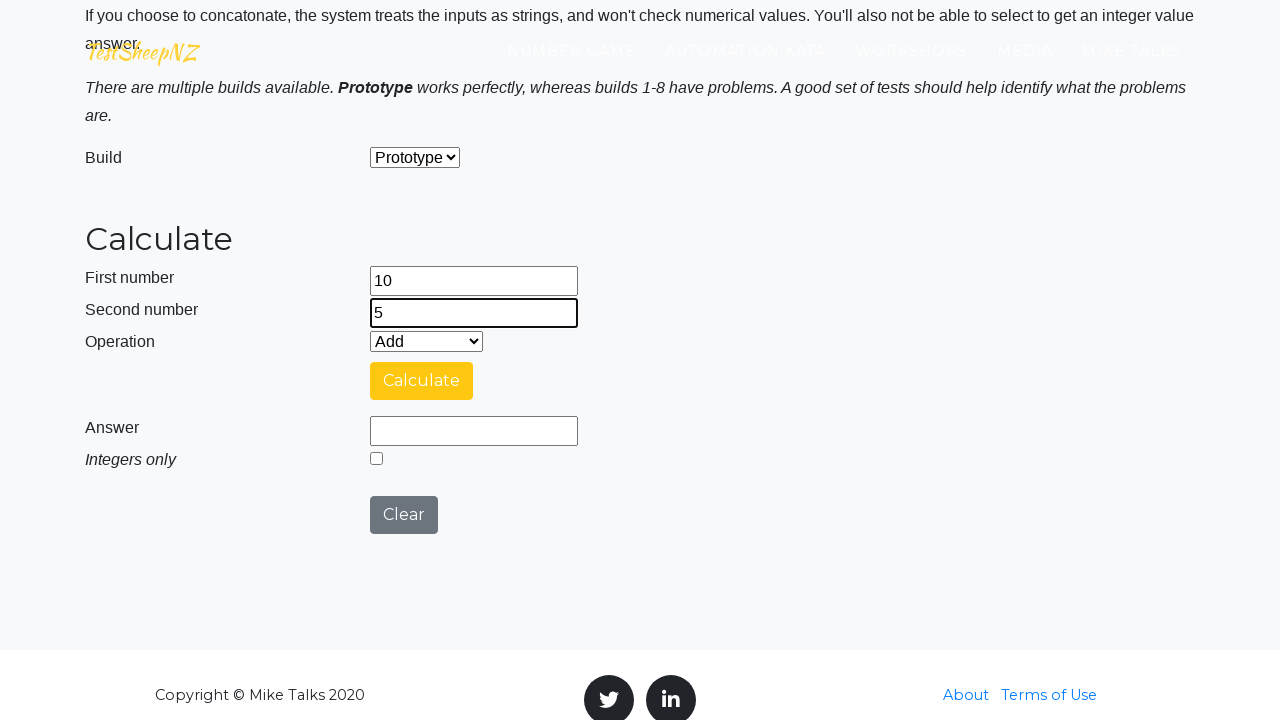

Selected operation '0' from dropdown for TC06 on #selectOperationDropdown
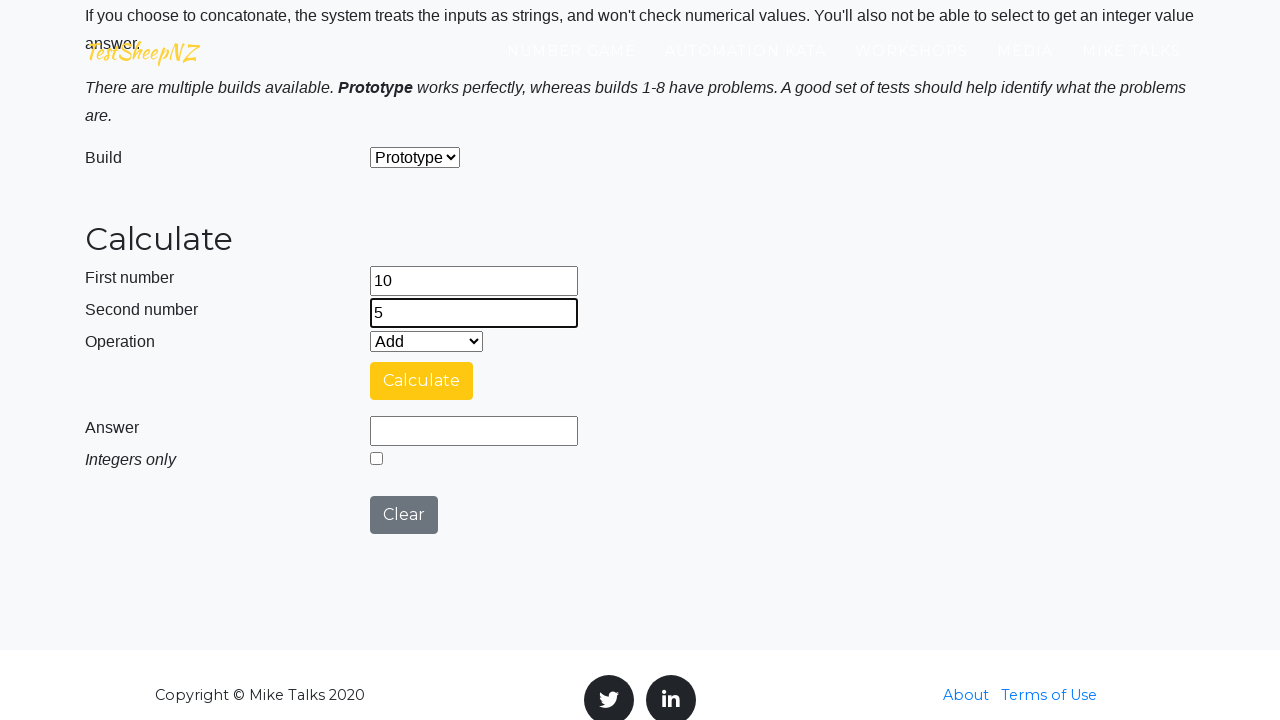

Clicked Calculate button for TC06 at (422, 381) on #calculateButton
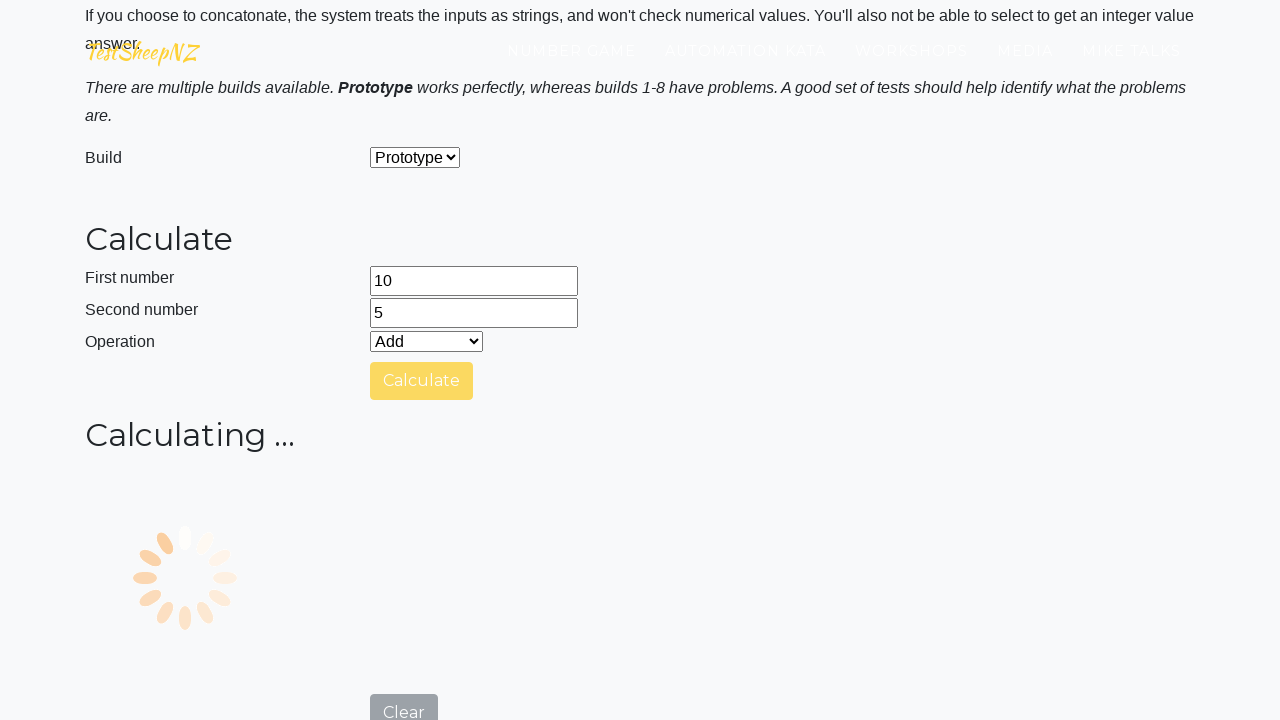

Waited 1200ms for calculation to complete for TC06
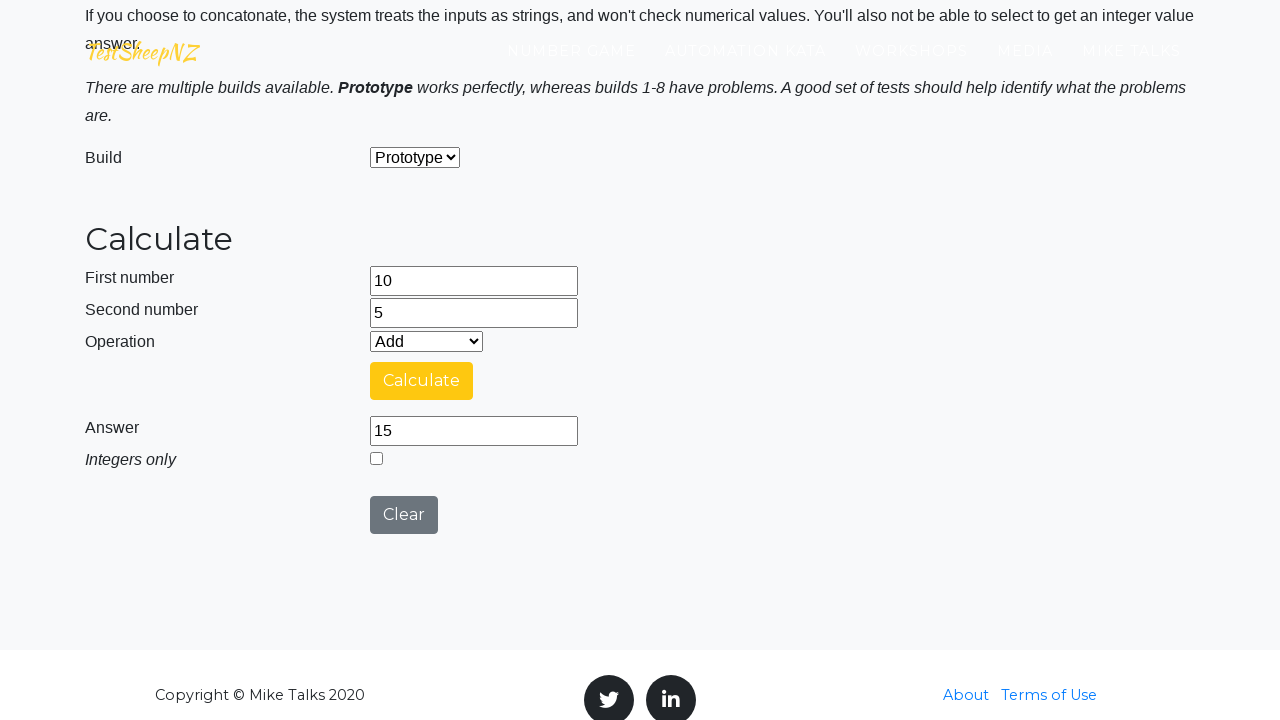

Retrieved result value '15' from answer field for TC06
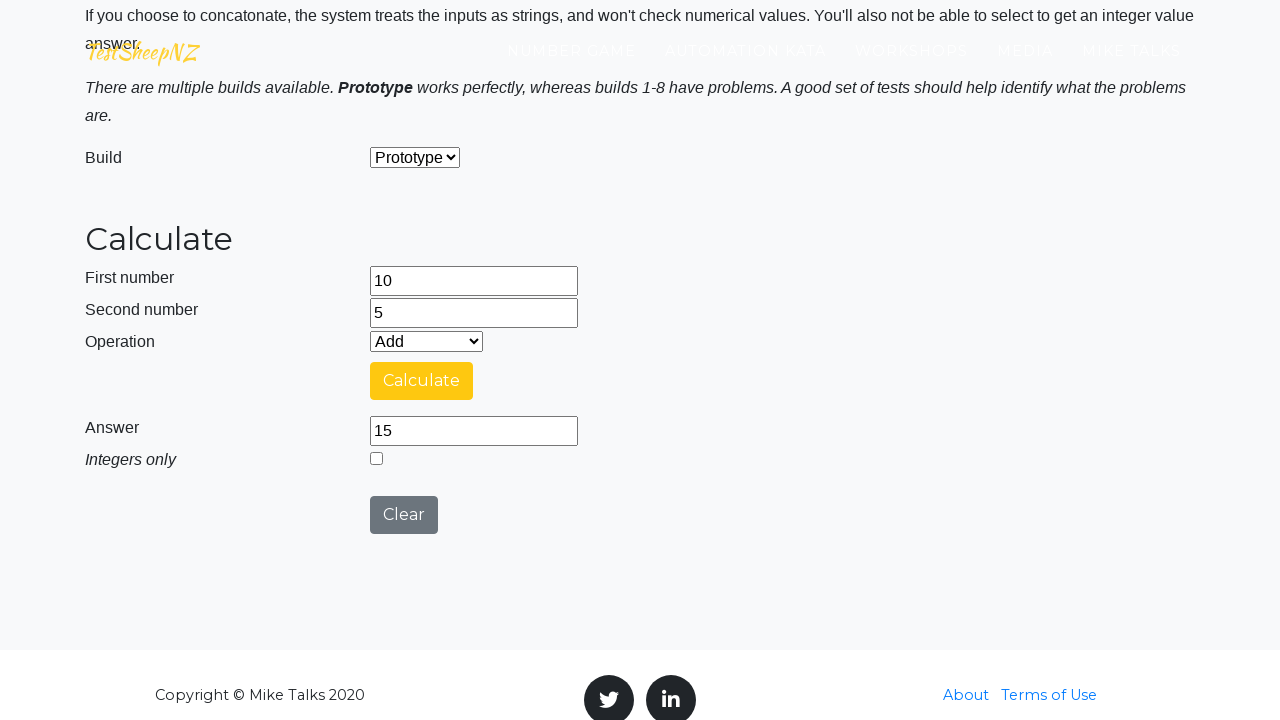

Reloaded page after completing TC06
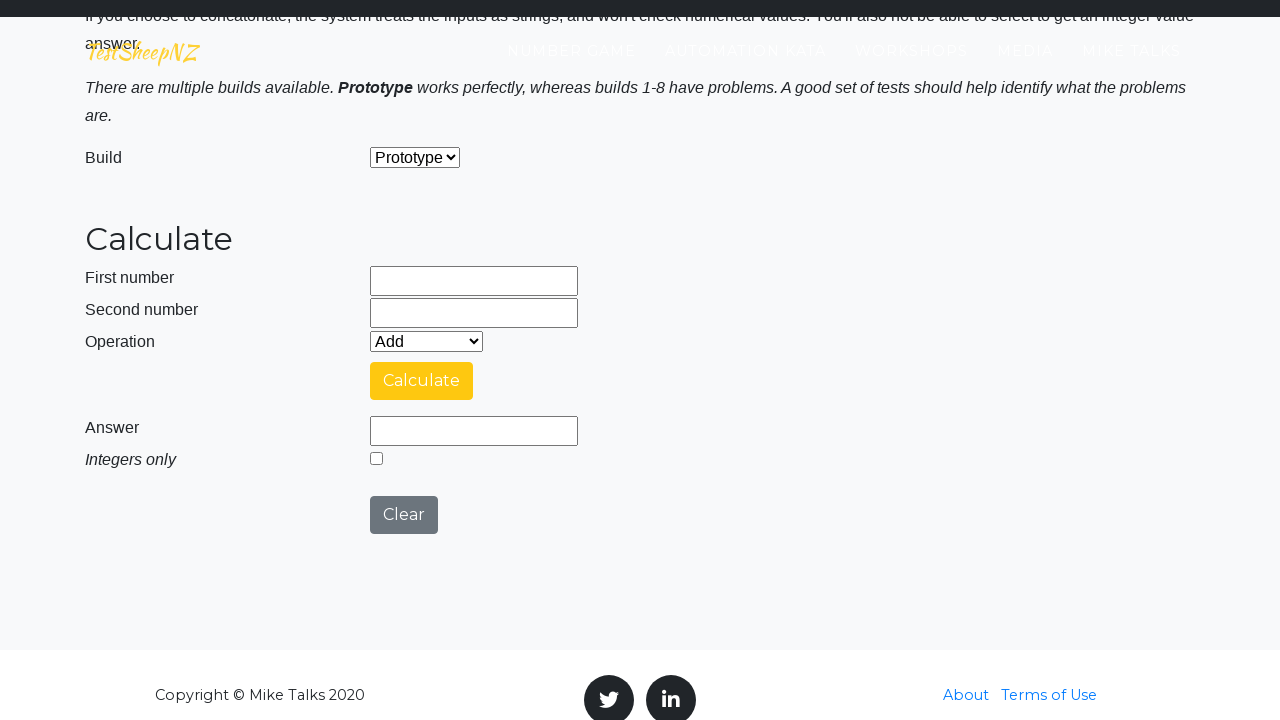

Waited 1000ms for page reload to complete
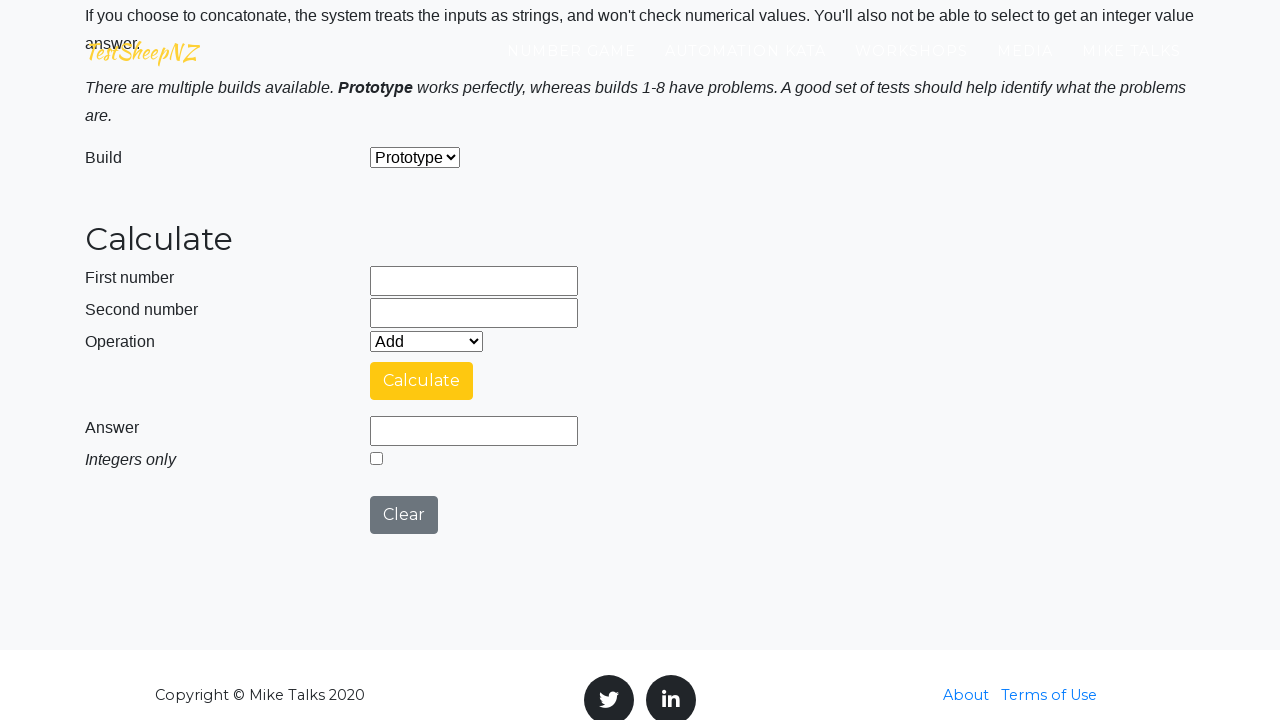

Cleared all input fields and unchecked Integers Only for test case TC07
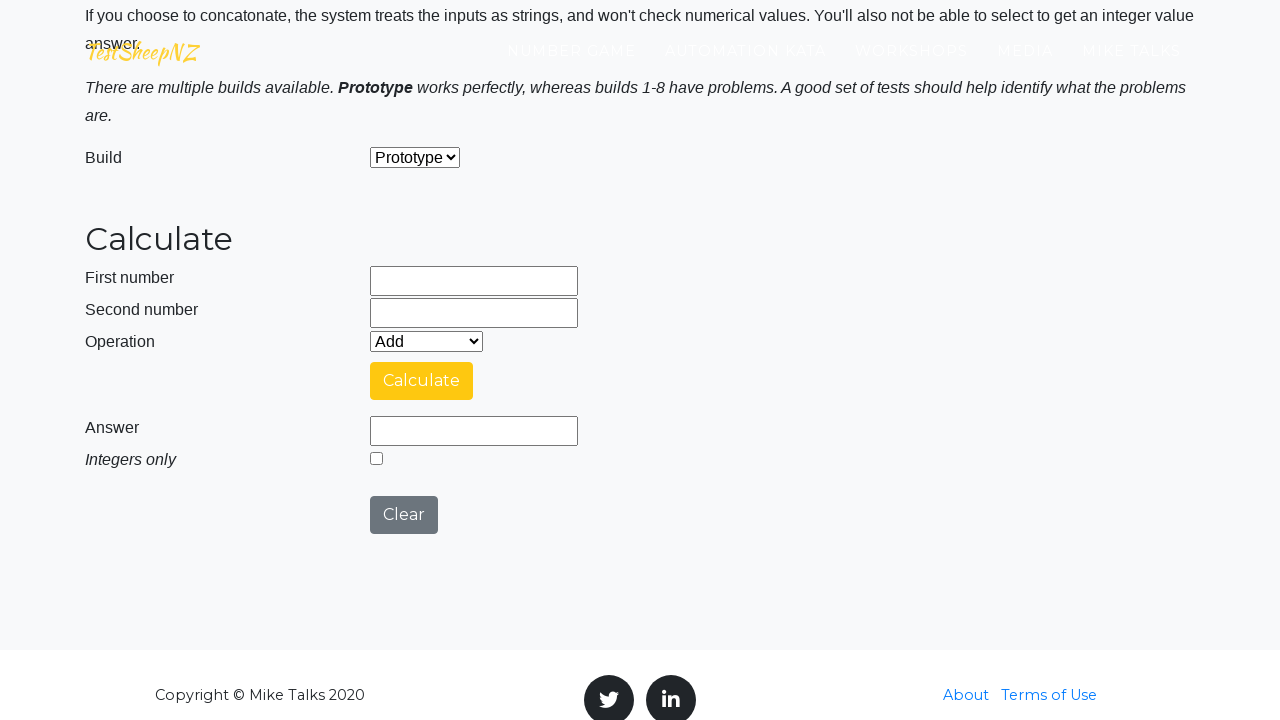

Entered first number '3.8' in number1Field for TC07 on #number1Field
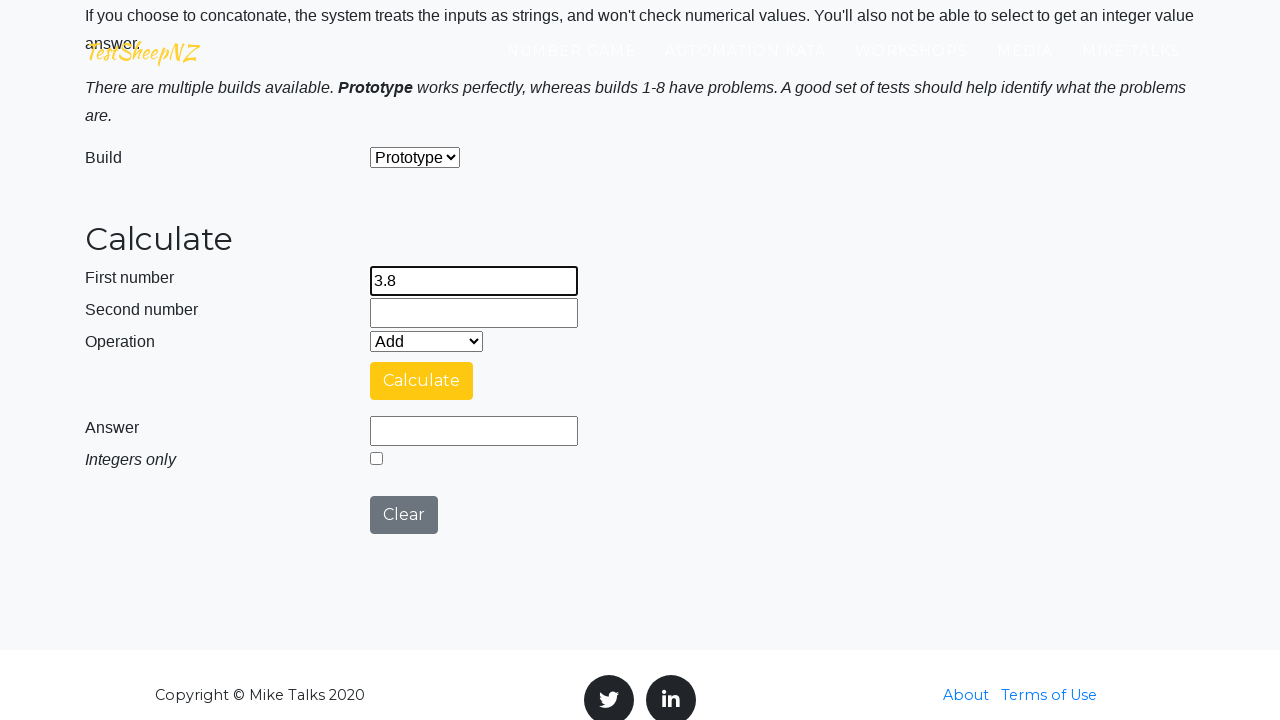

Entered second number '5.3' in number2Field for TC07 on #number2Field
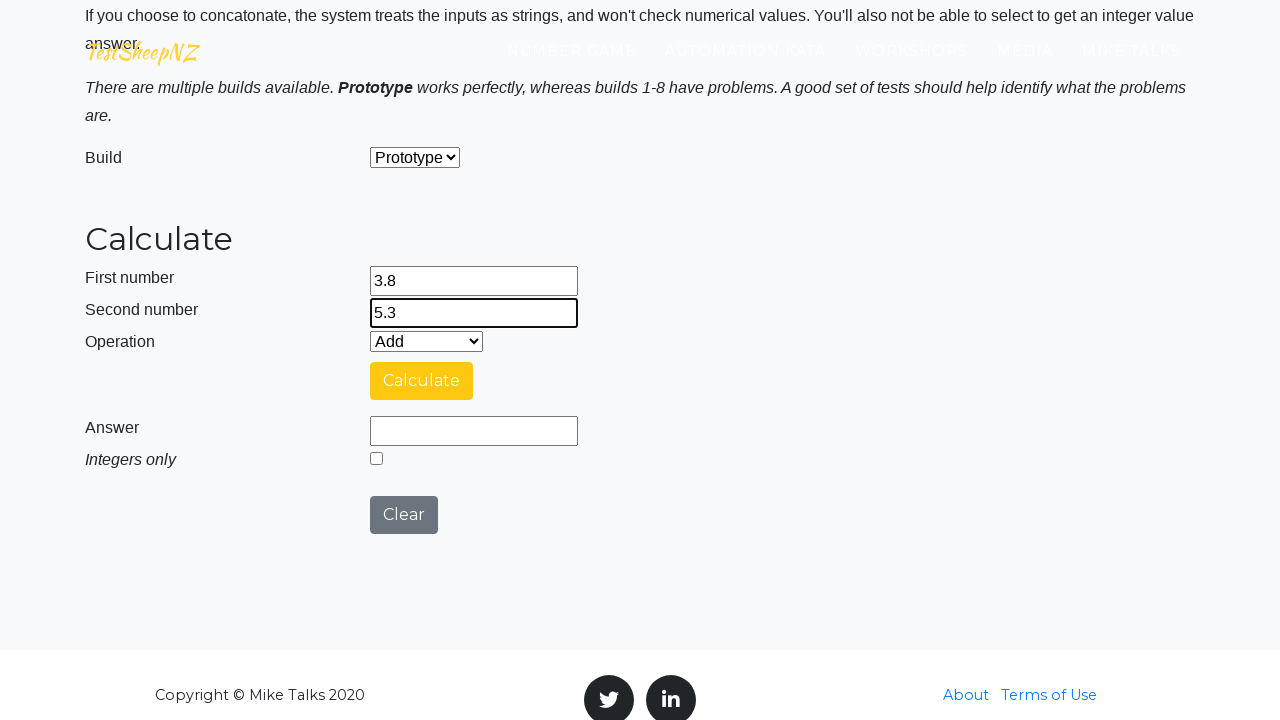

Selected operation '0' from dropdown for TC07 on #selectOperationDropdown
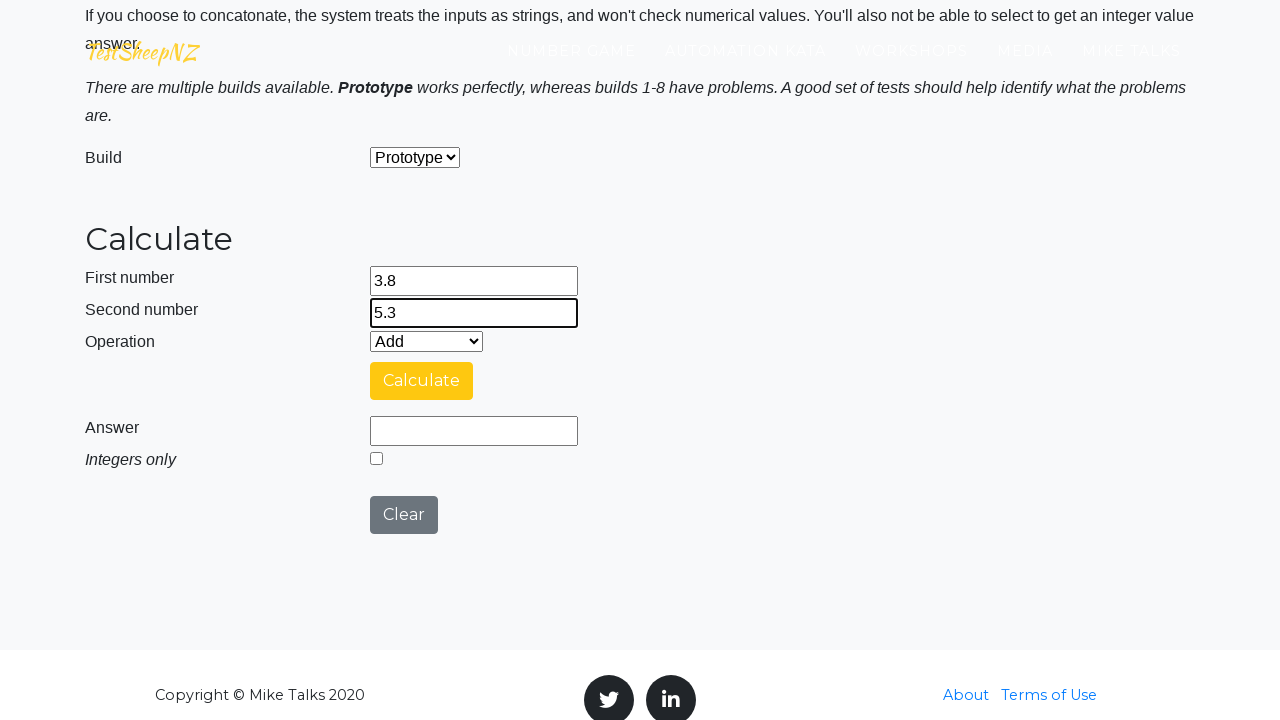

Clicked Calculate button for TC07 at (422, 381) on #calculateButton
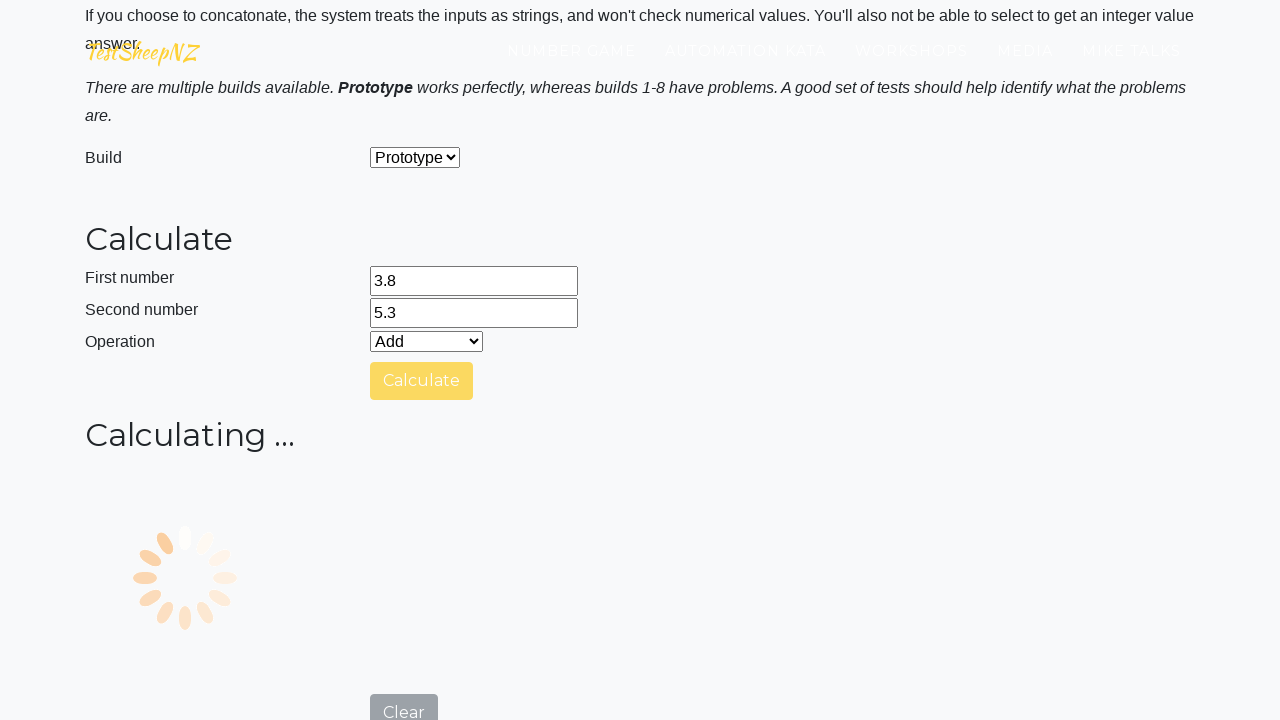

Waited 1200ms for calculation to complete for TC07
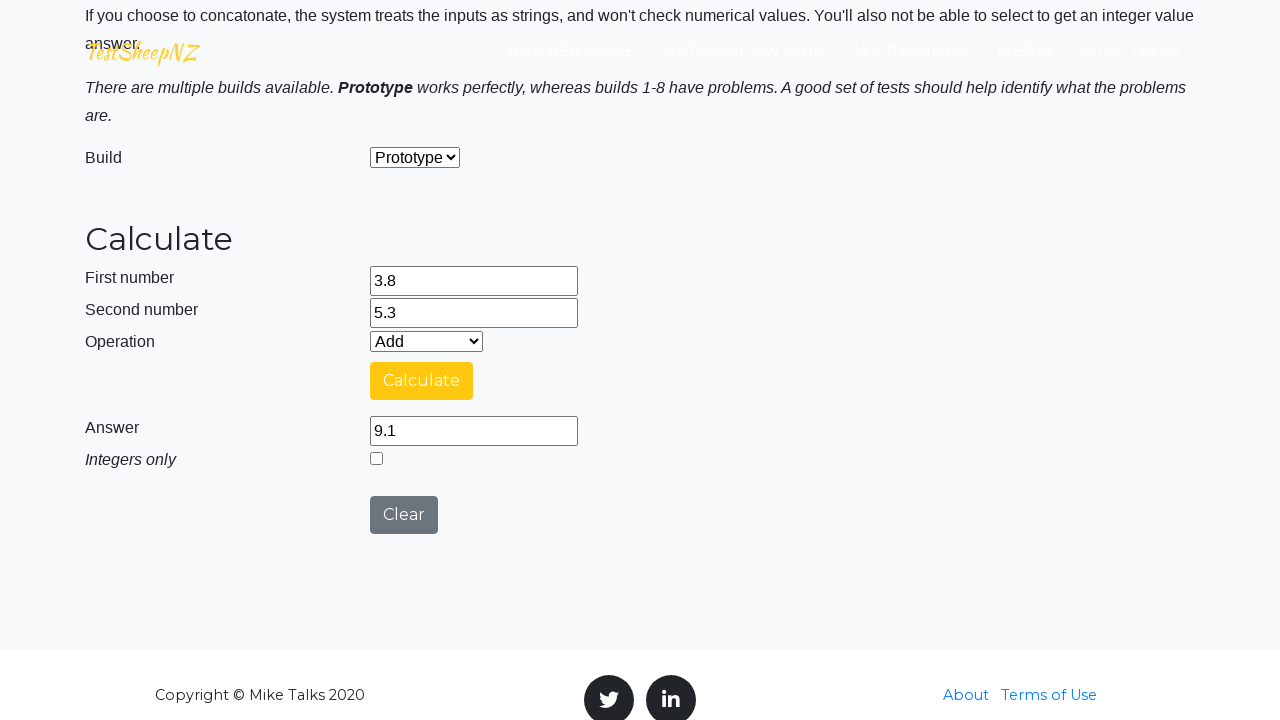

Retrieved result value '9.1' from answer field for TC07
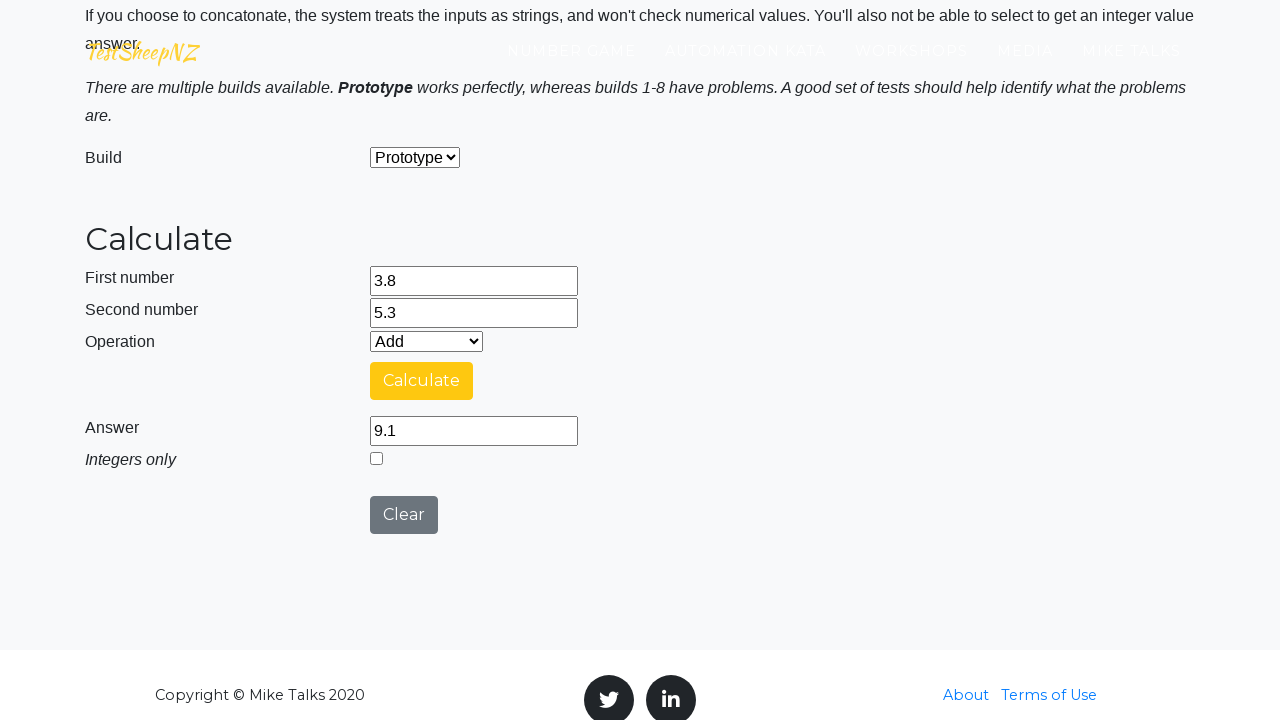

Reloaded page after completing TC07
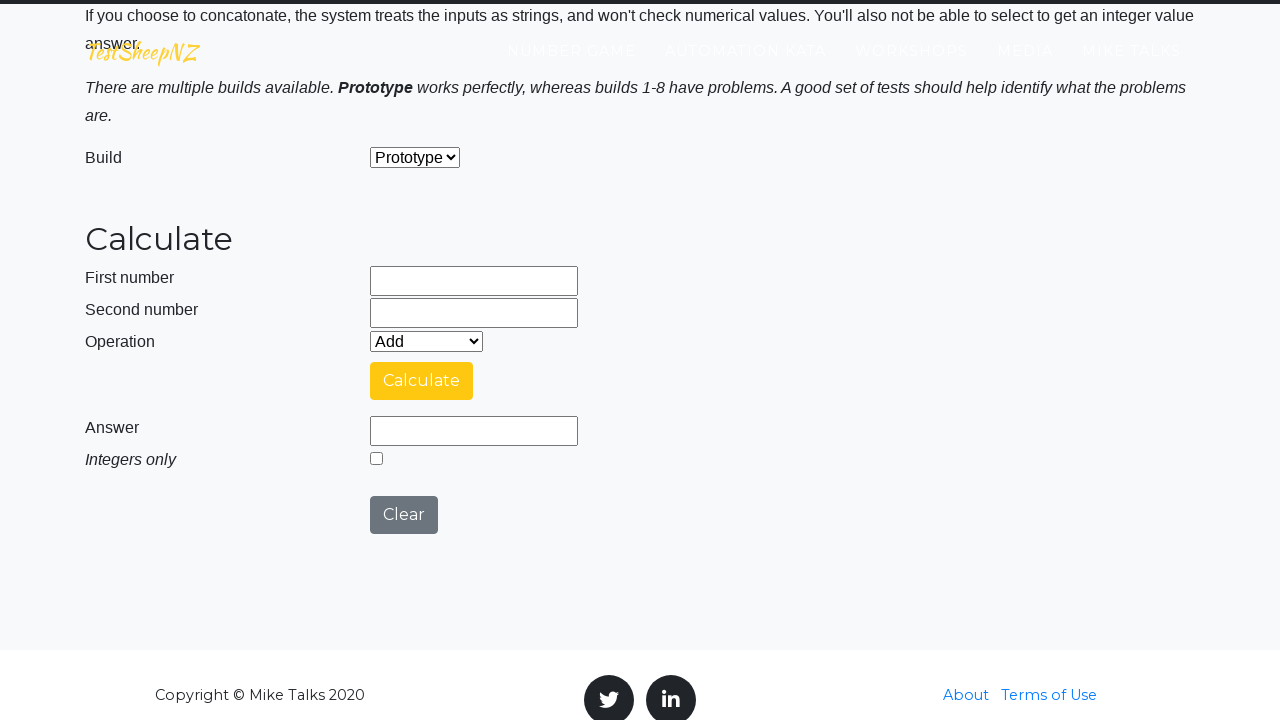

Waited 1000ms for page reload to complete
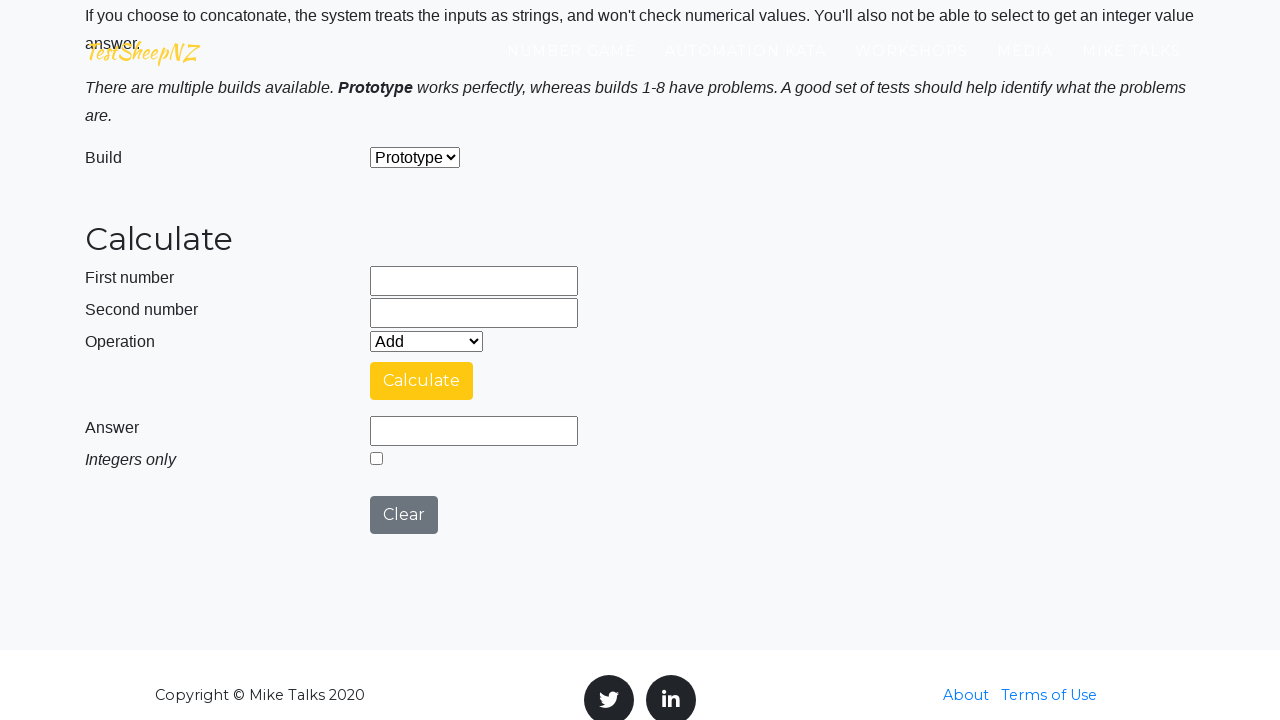

Cleared all input fields and unchecked Integers Only for test case TC08
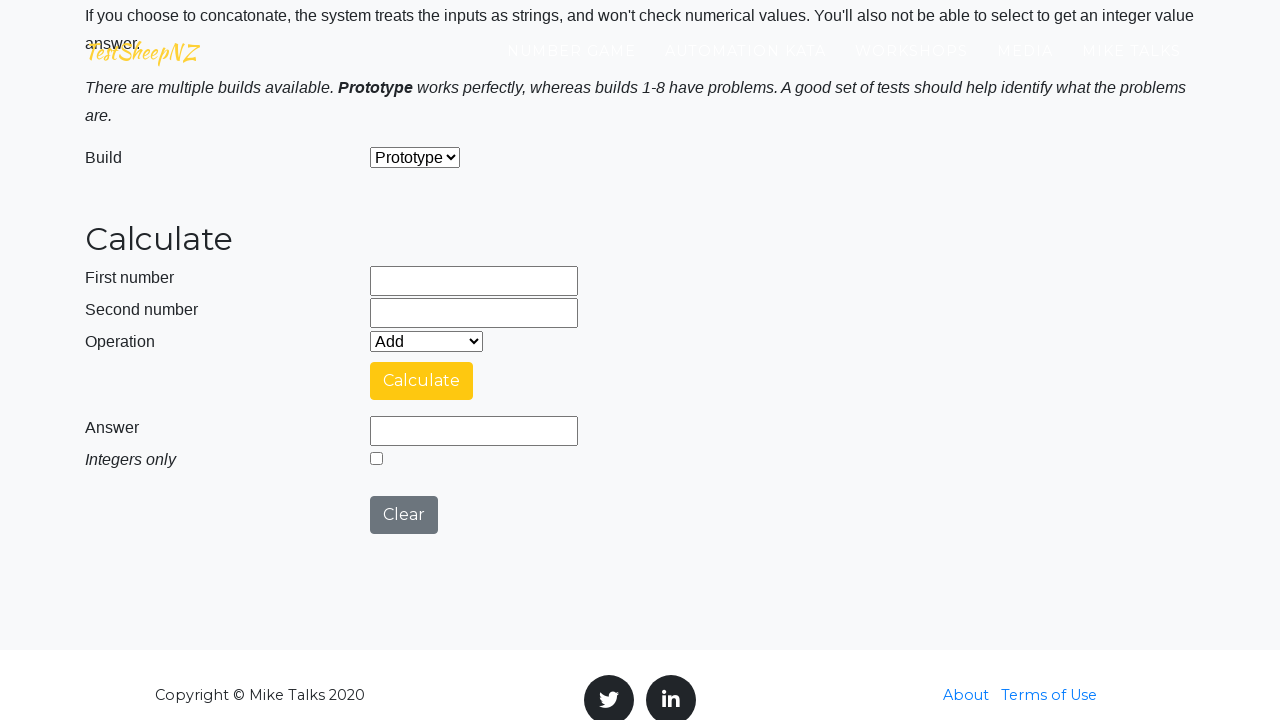

Entered first number '4.3' in number1Field for TC08 on #number1Field
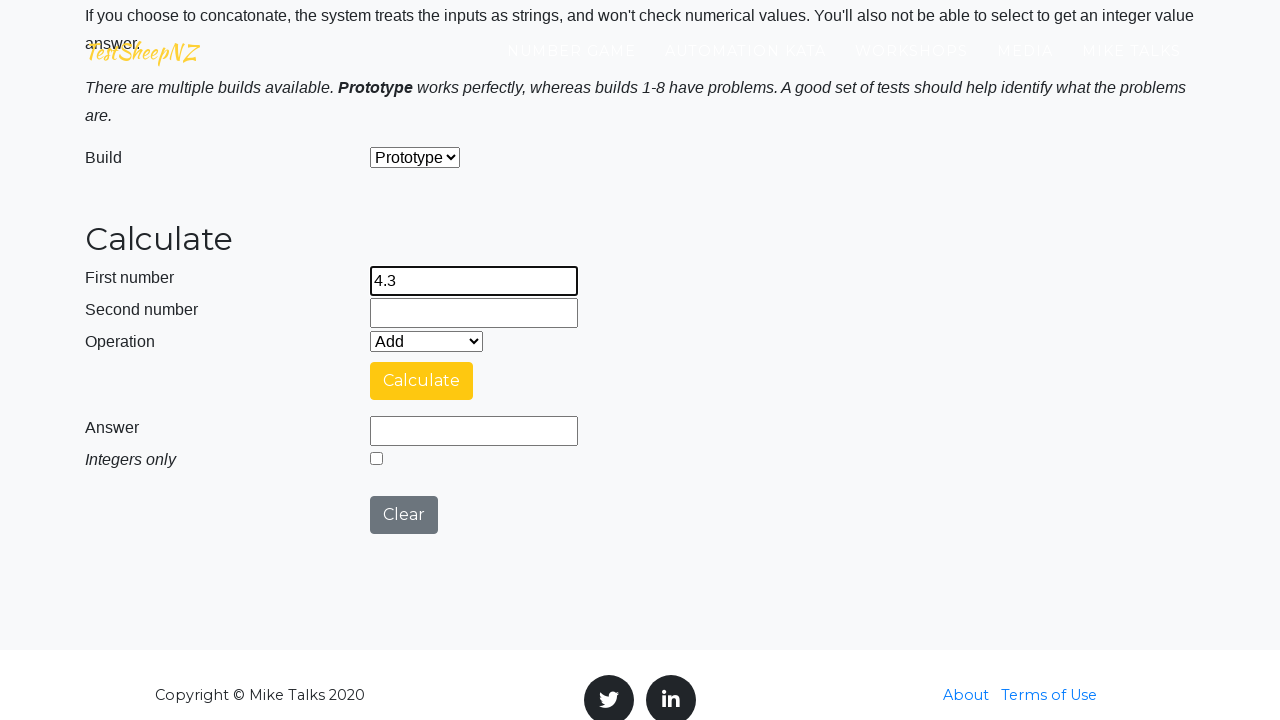

Entered second number '3.9' in number2Field for TC08 on #number2Field
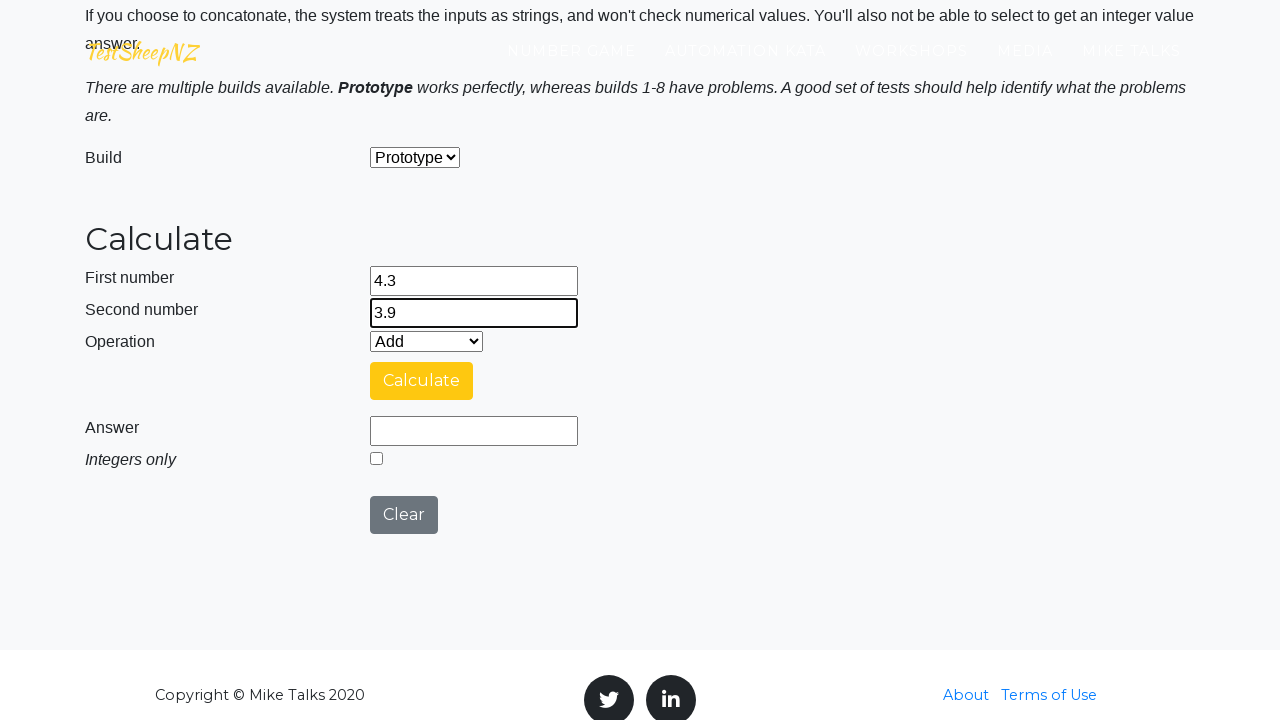

Selected operation '0' from dropdown for TC08 on #selectOperationDropdown
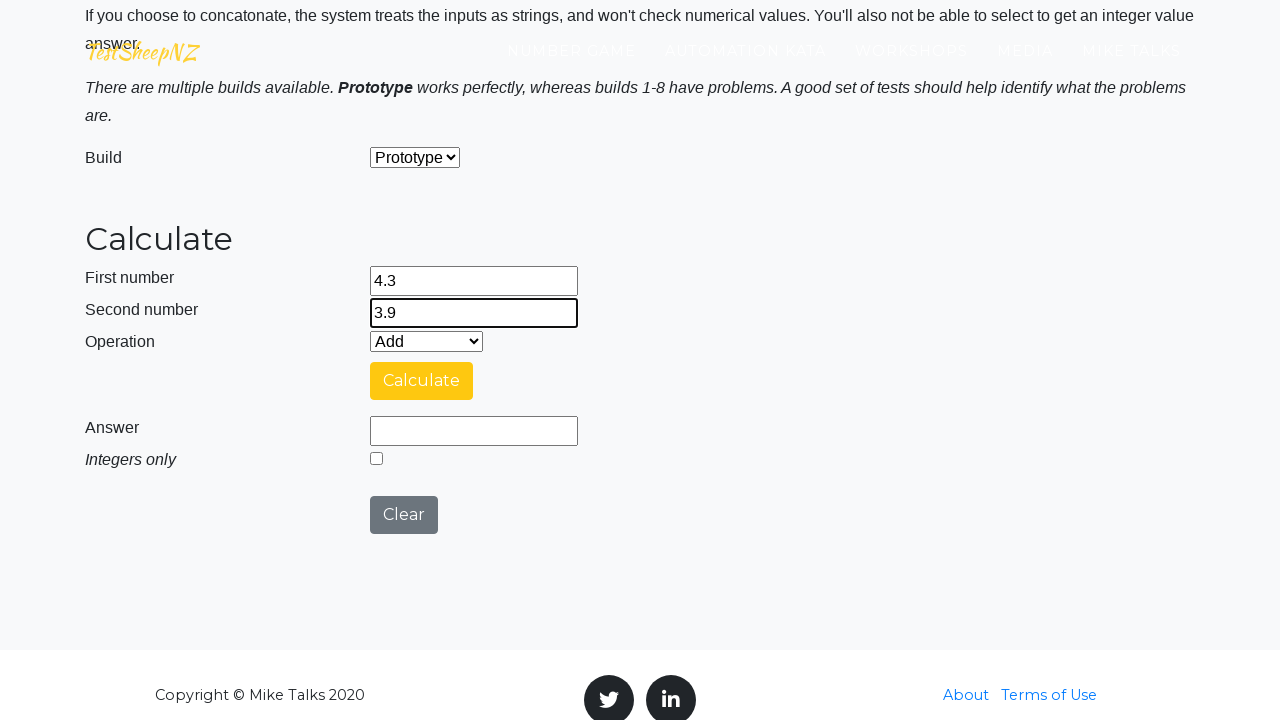

Checked 'Integers Only' checkbox for TC08 at (376, 458) on #integerSelect
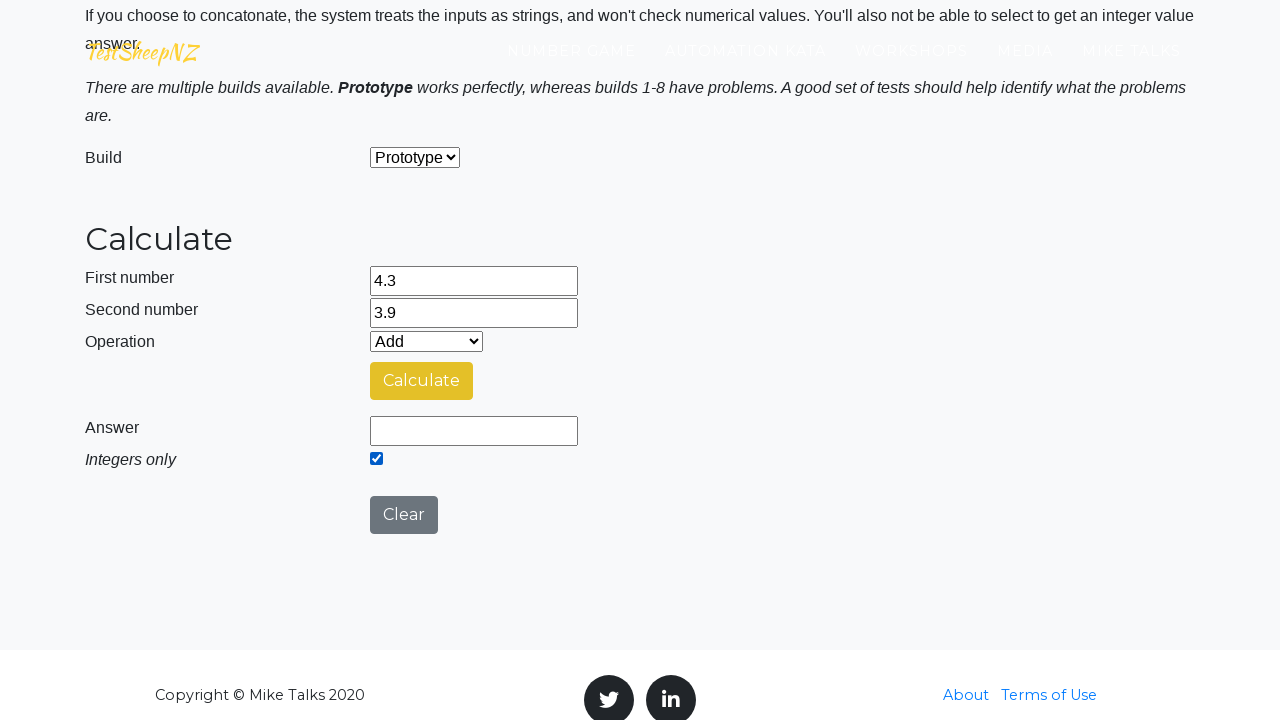

Clicked Calculate button for TC08 at (422, 381) on #calculateButton
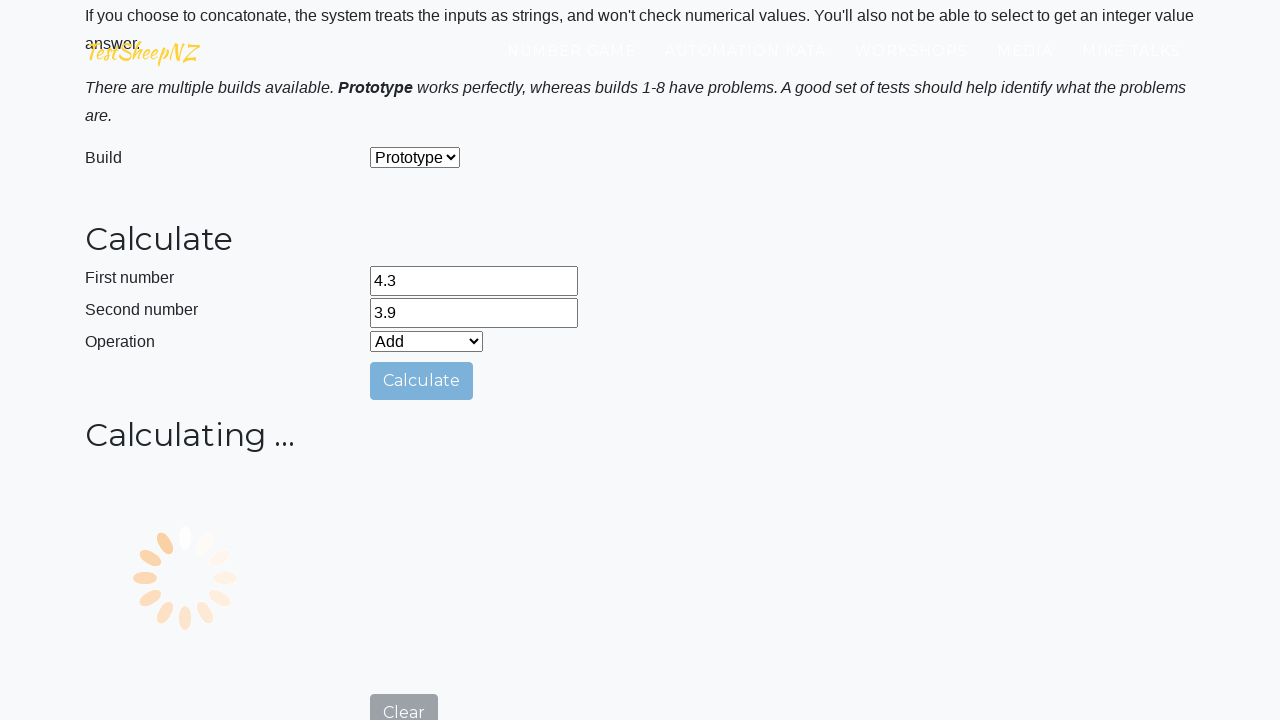

Waited 1200ms for calculation to complete for TC08
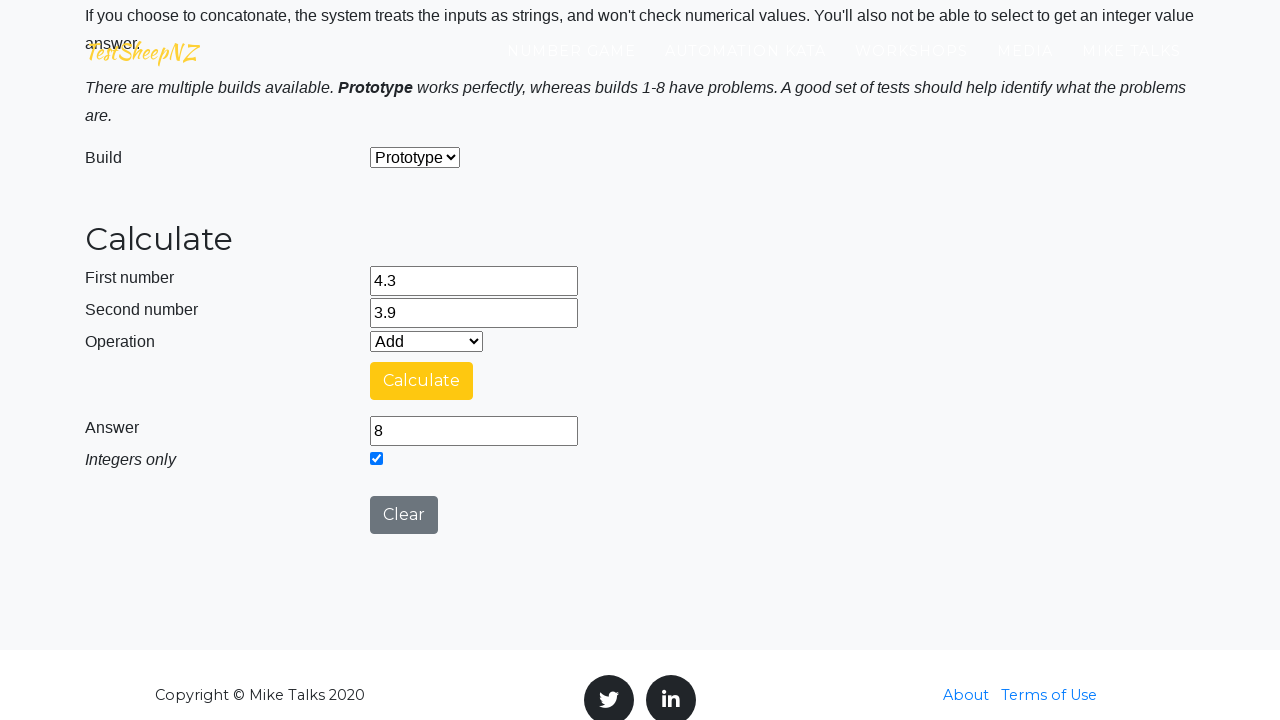

Retrieved result value '8' from answer field for TC08
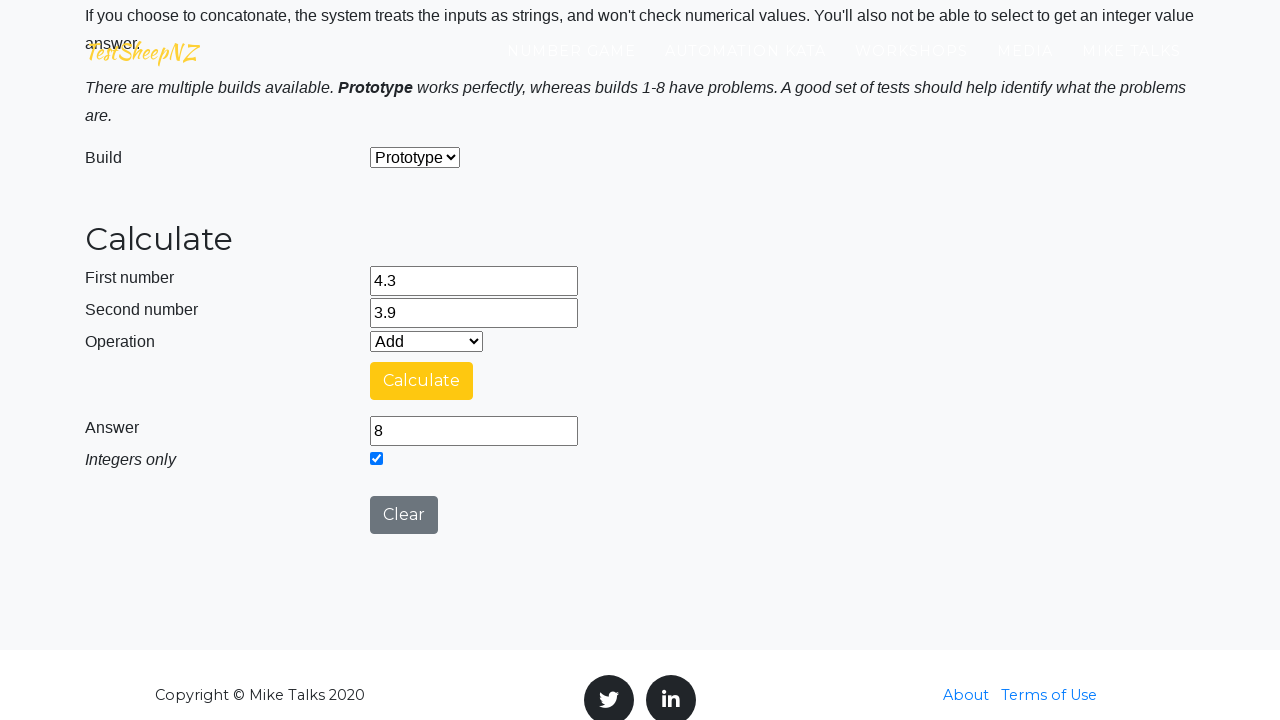

Reloaded page after completing TC08
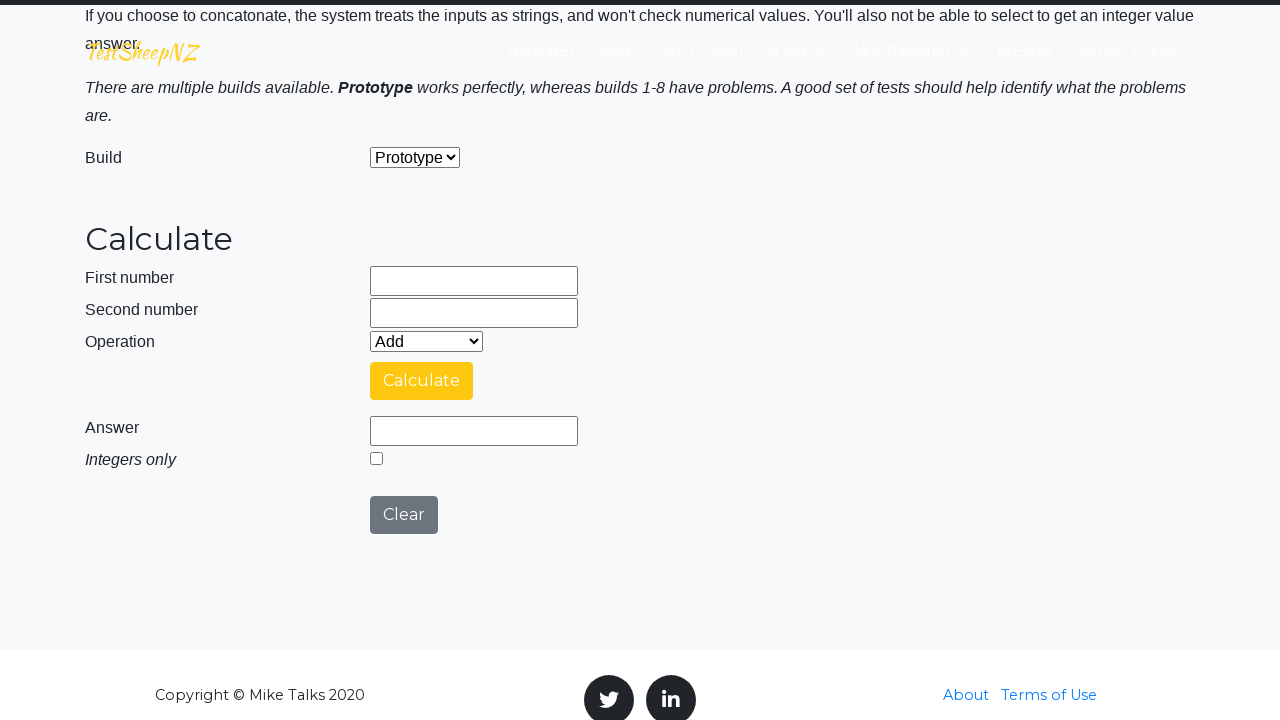

Waited 1000ms for page reload to complete
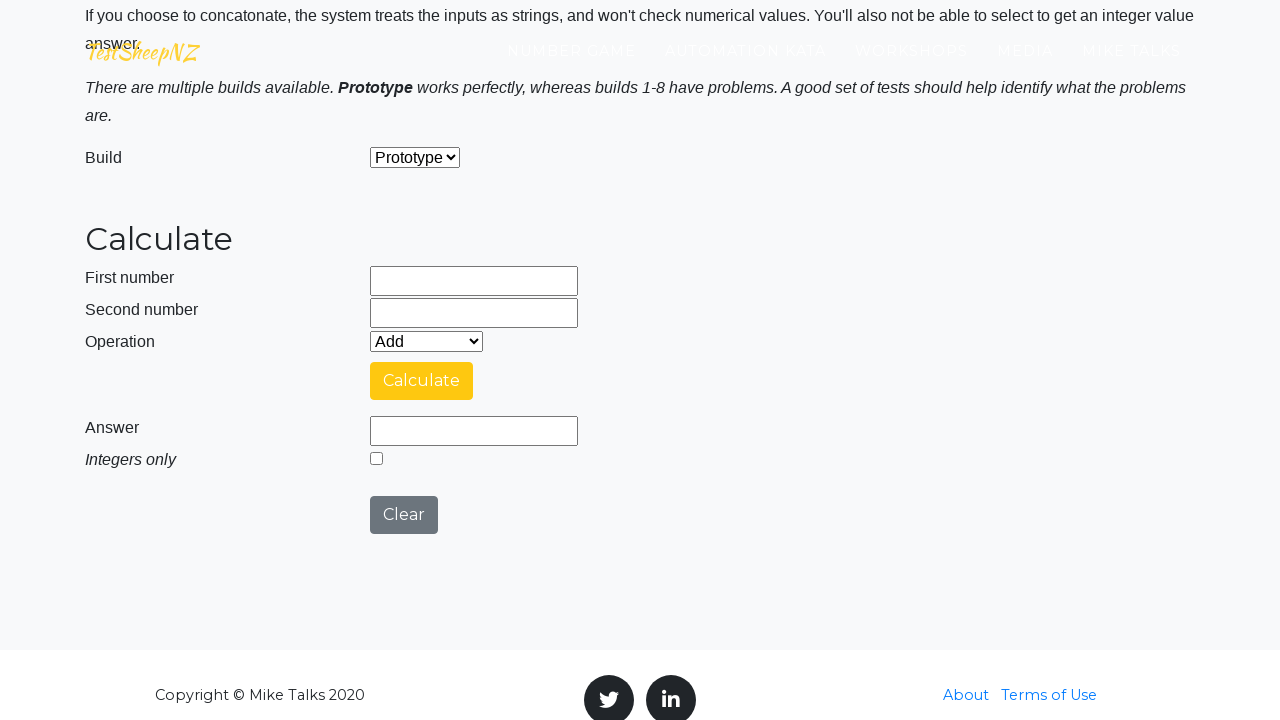

All 8 test cases completed successfully
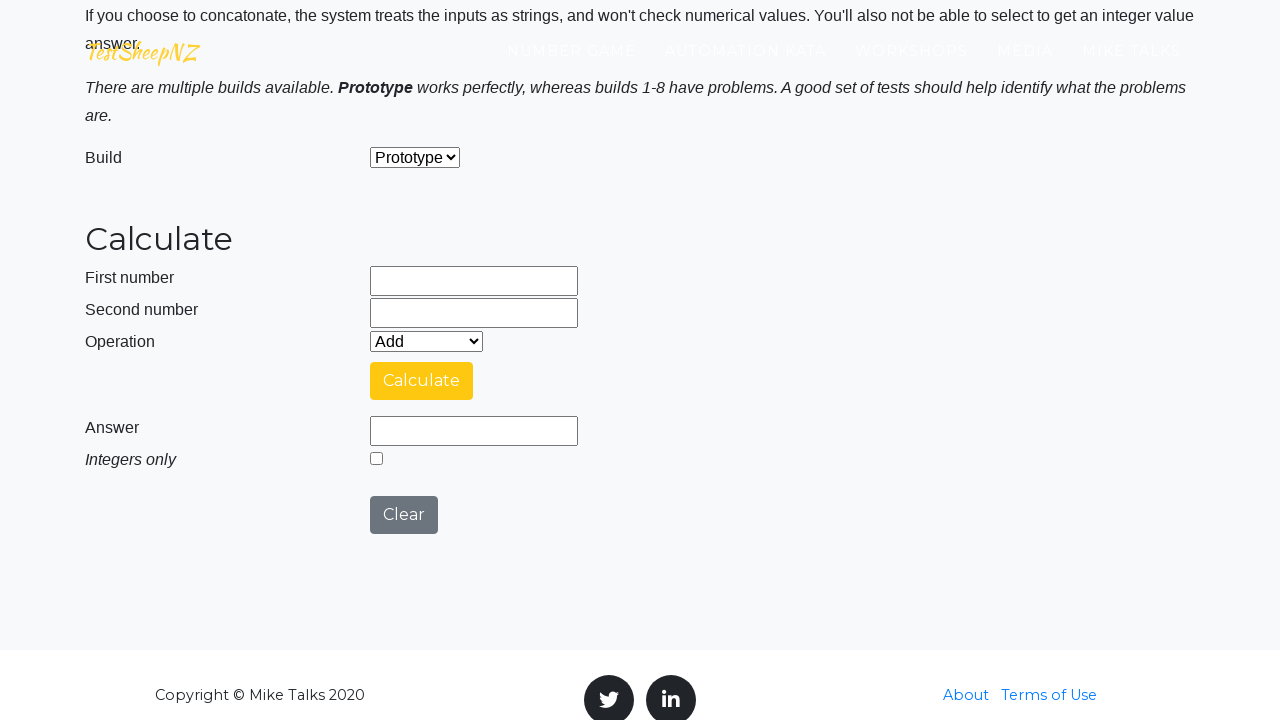

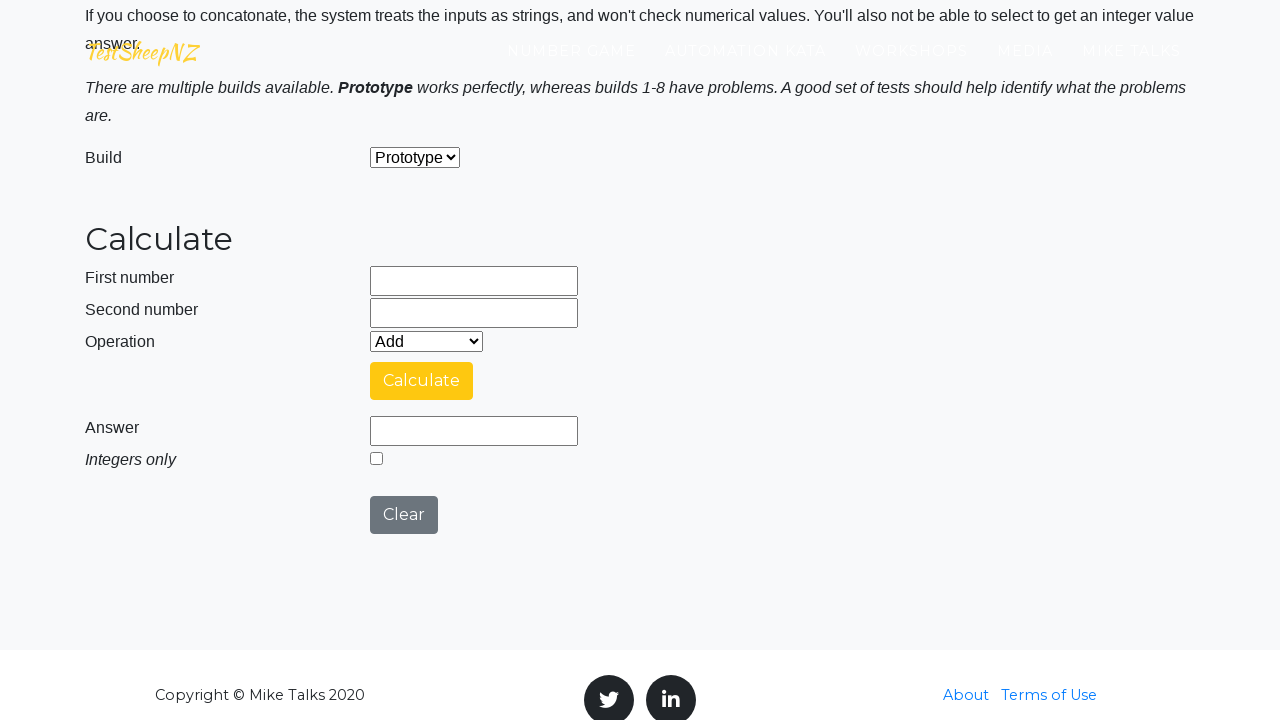